Tests NuGet package search functionality by entering a search term, clicking the search button, and verifying that package results are displayed with titles, descriptions, and tags.

Starting URL: https://nuget.org

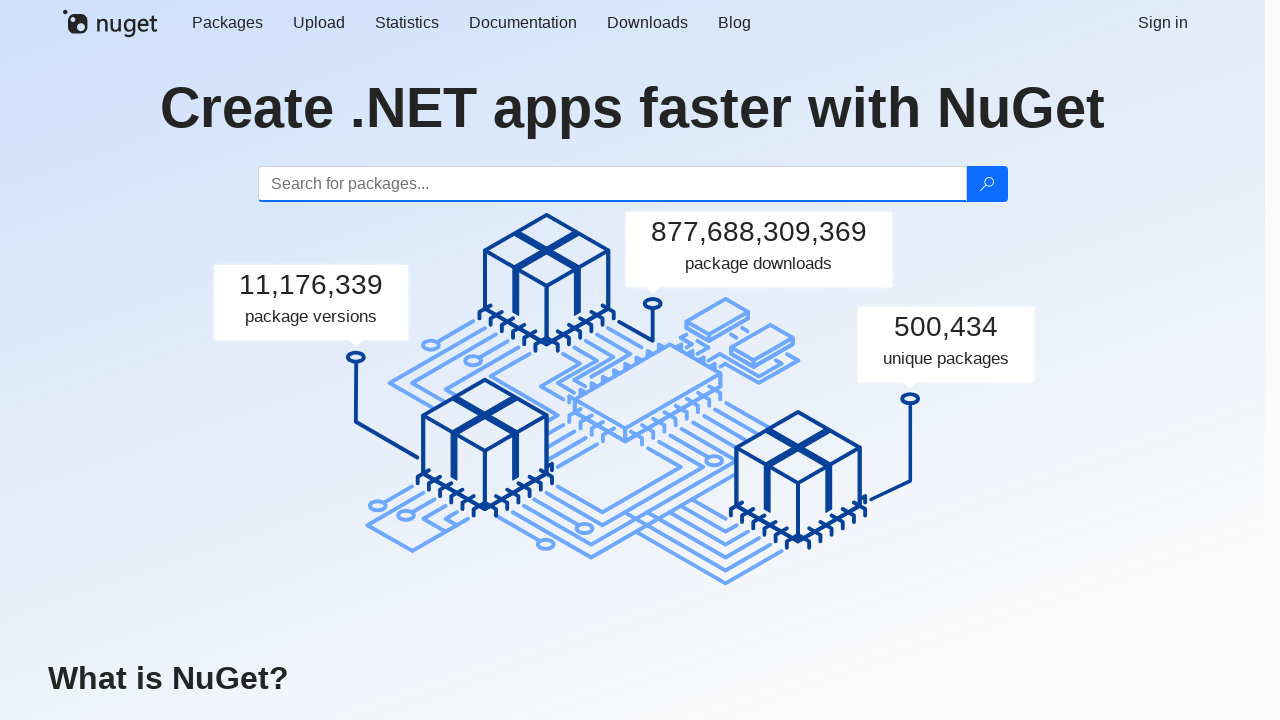

Typed 'selenium' into search box on #search
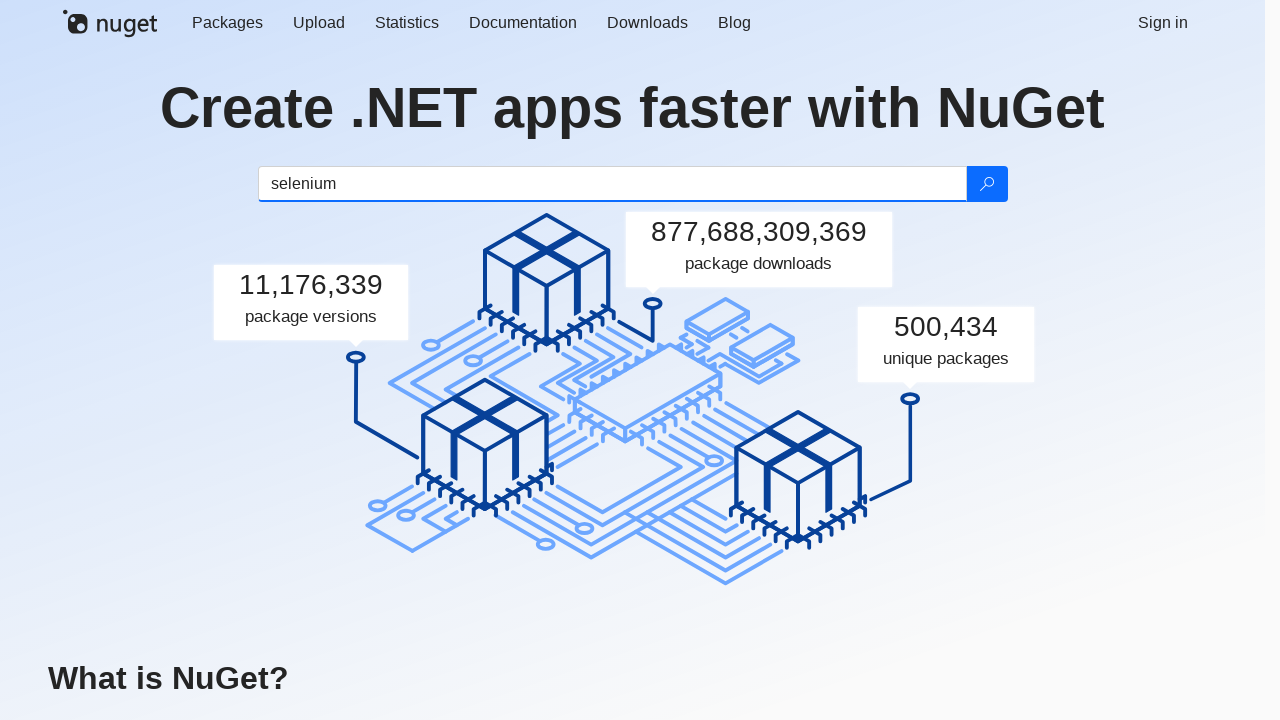

Clicked search button to search for packages at (986, 184) on .btn-search
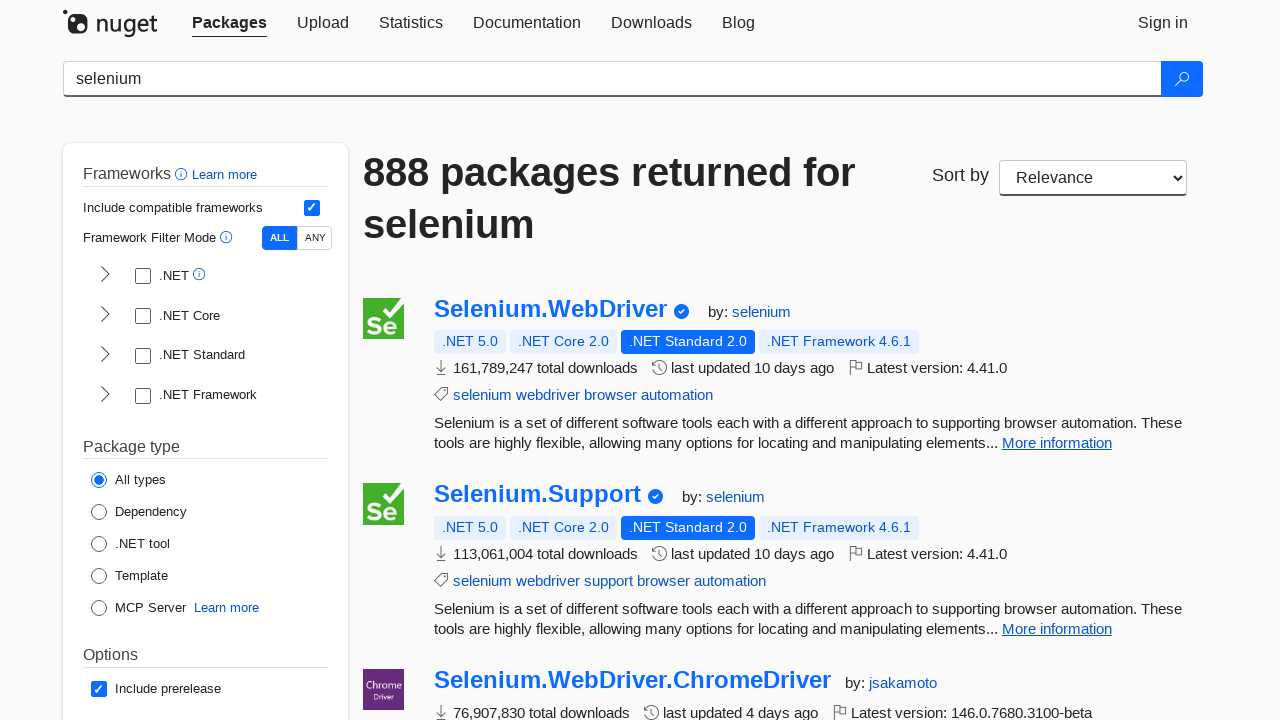

Package results loaded successfully
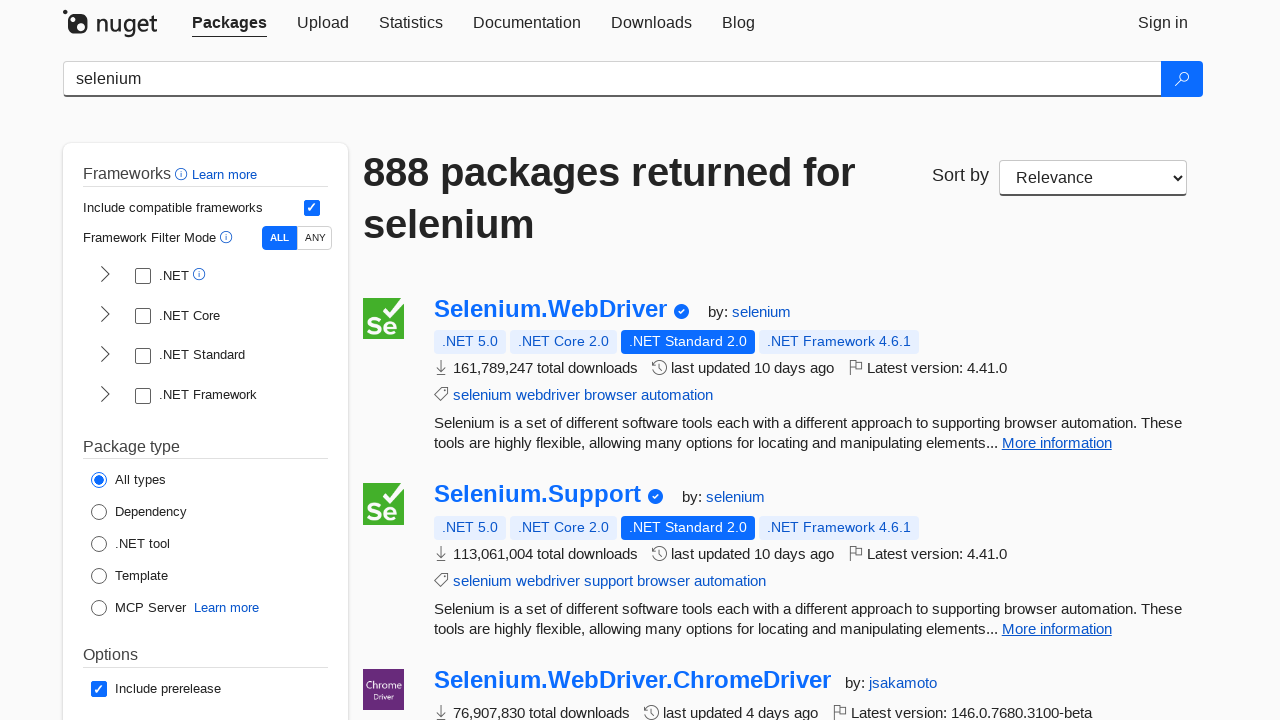

Retrieved all package results from page
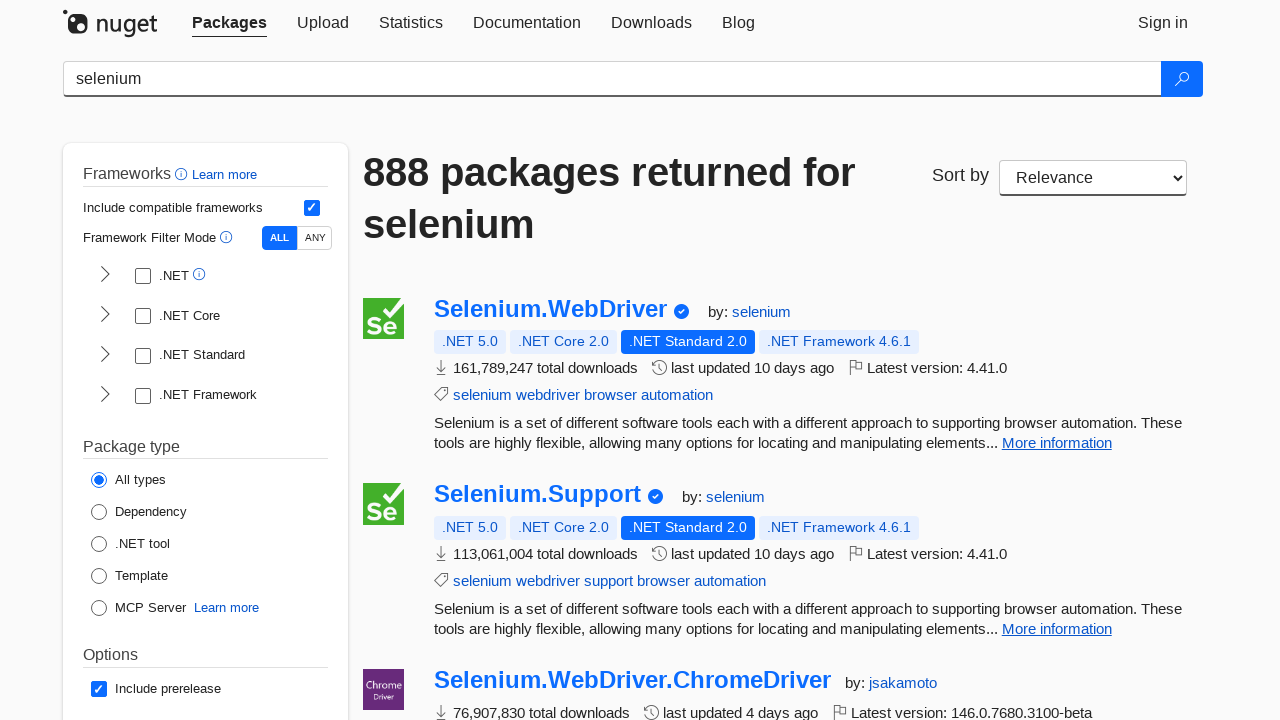

Verified package title element is present
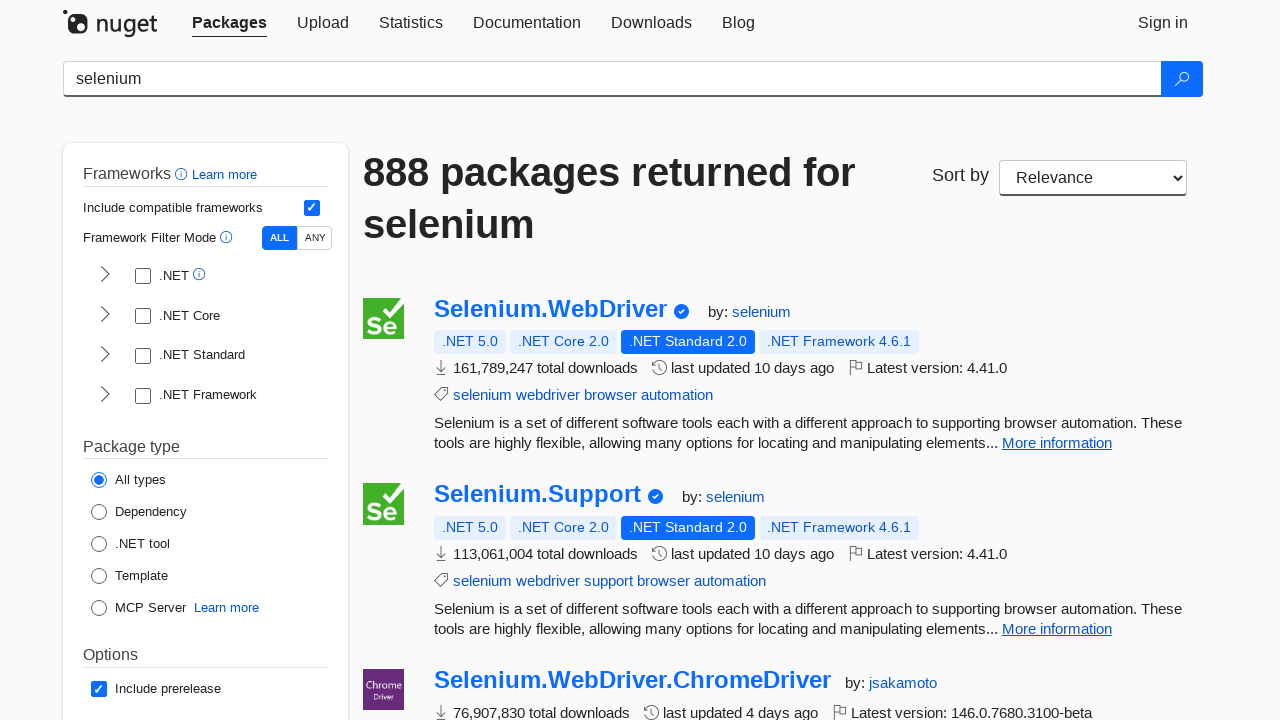

Verified package details element is present
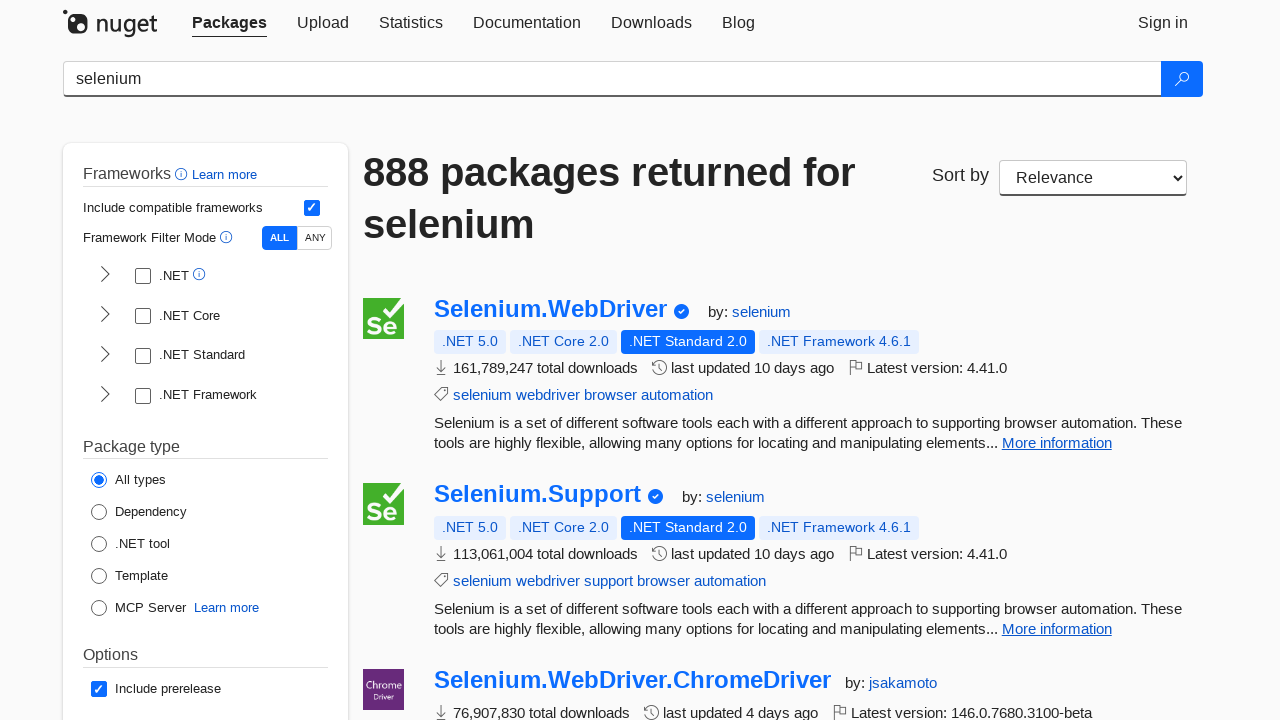

Verified package title element is present
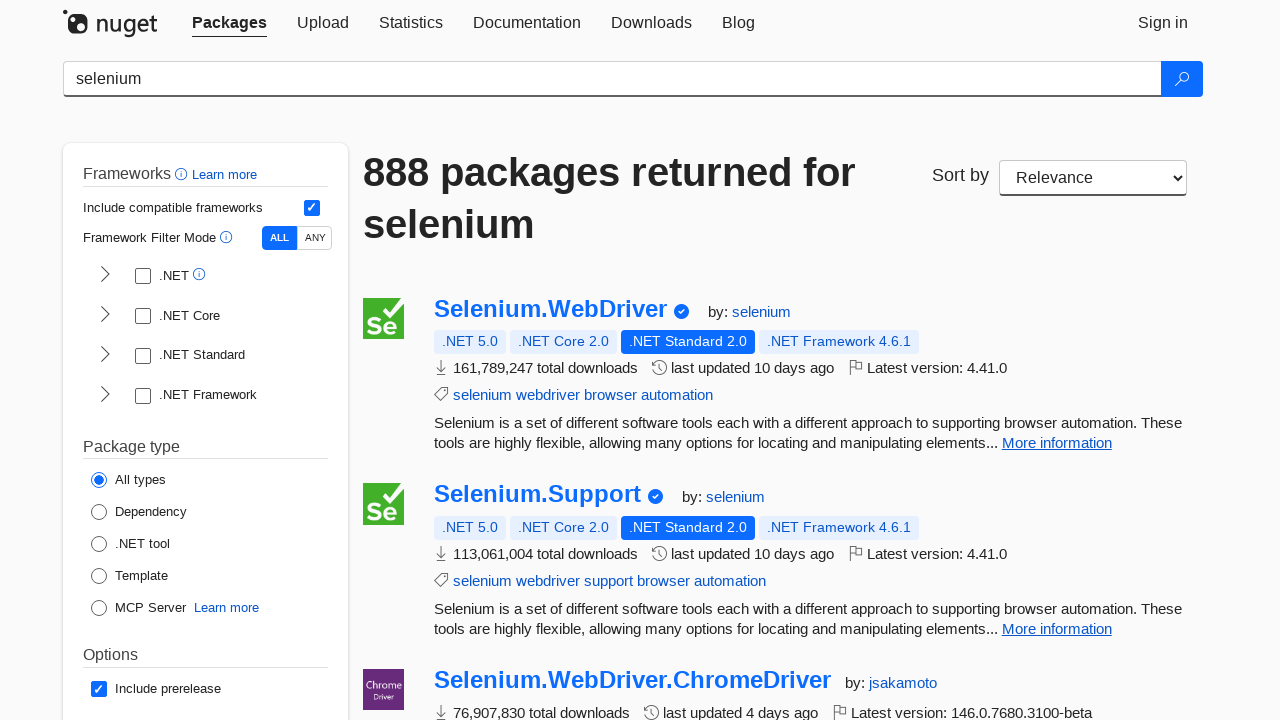

Verified package details element is present
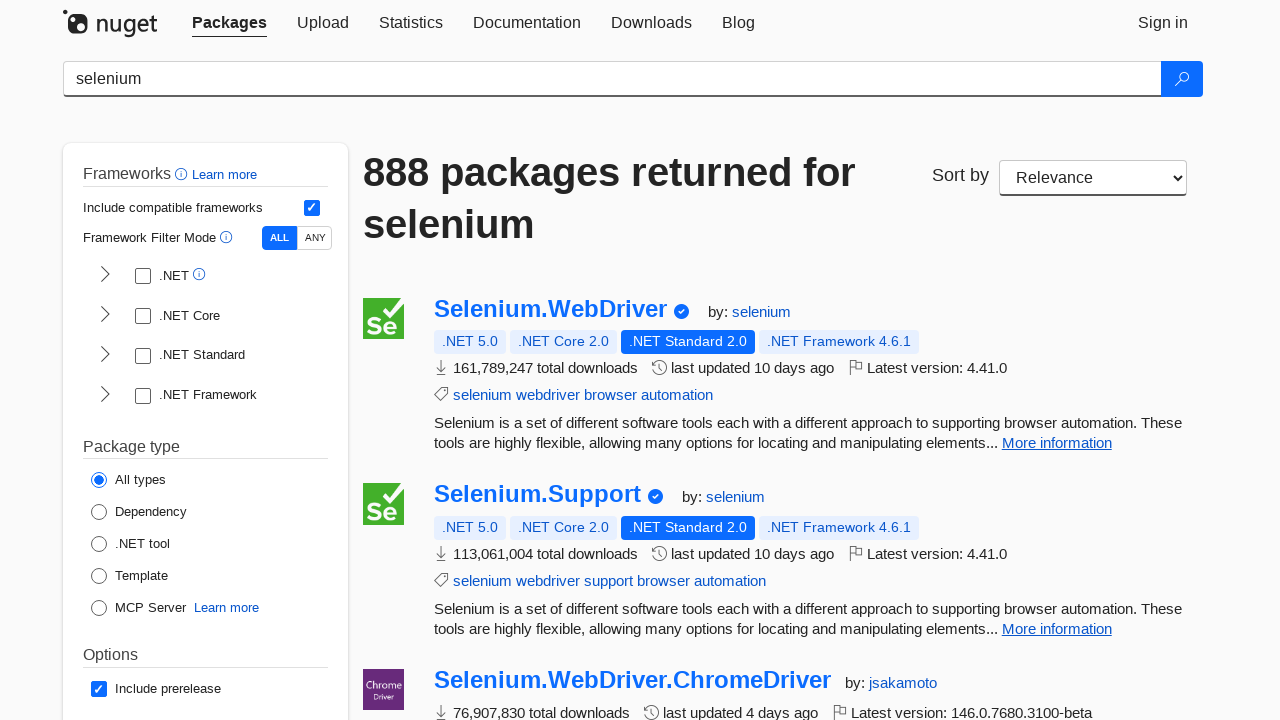

Verified package title element is present
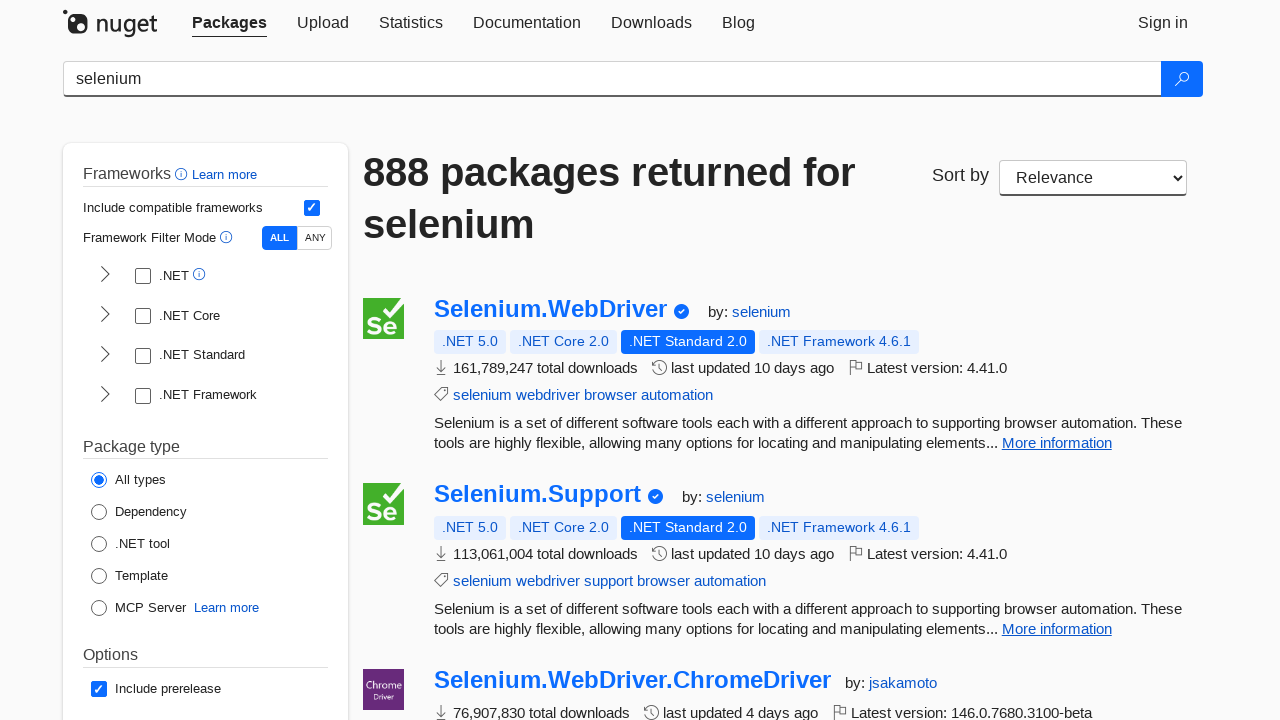

Verified package details element is present
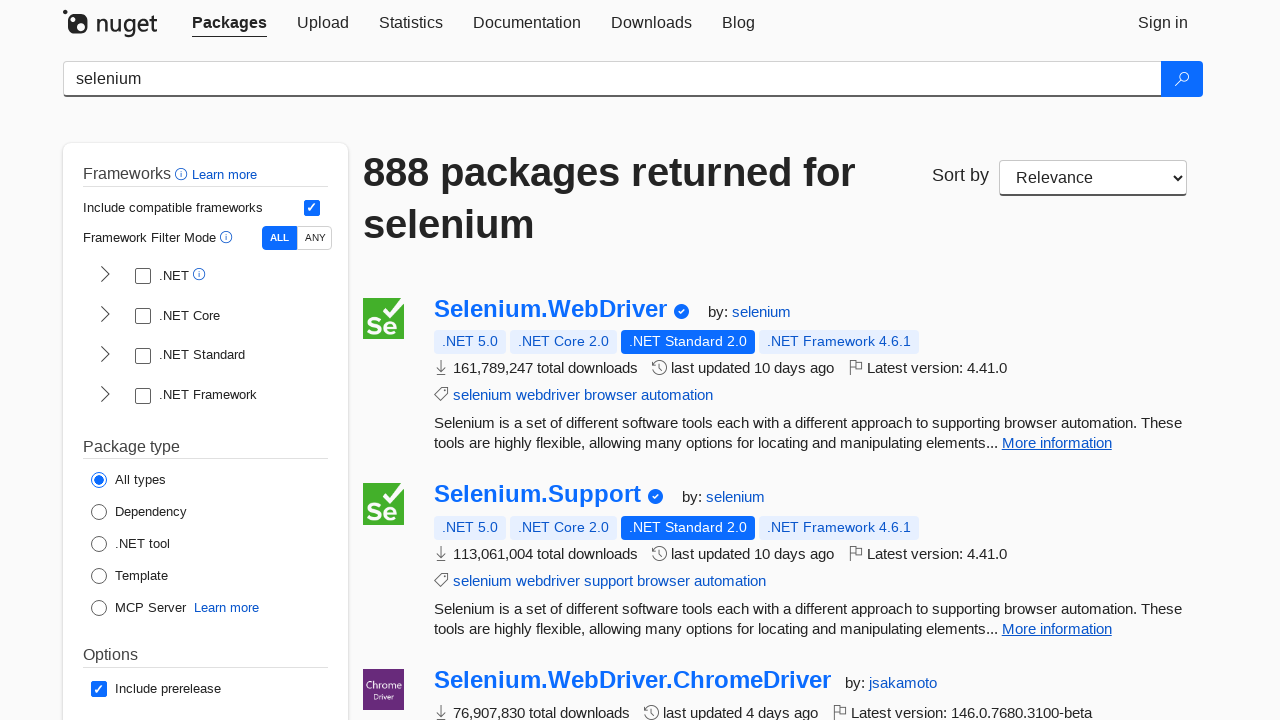

Verified package title element is present
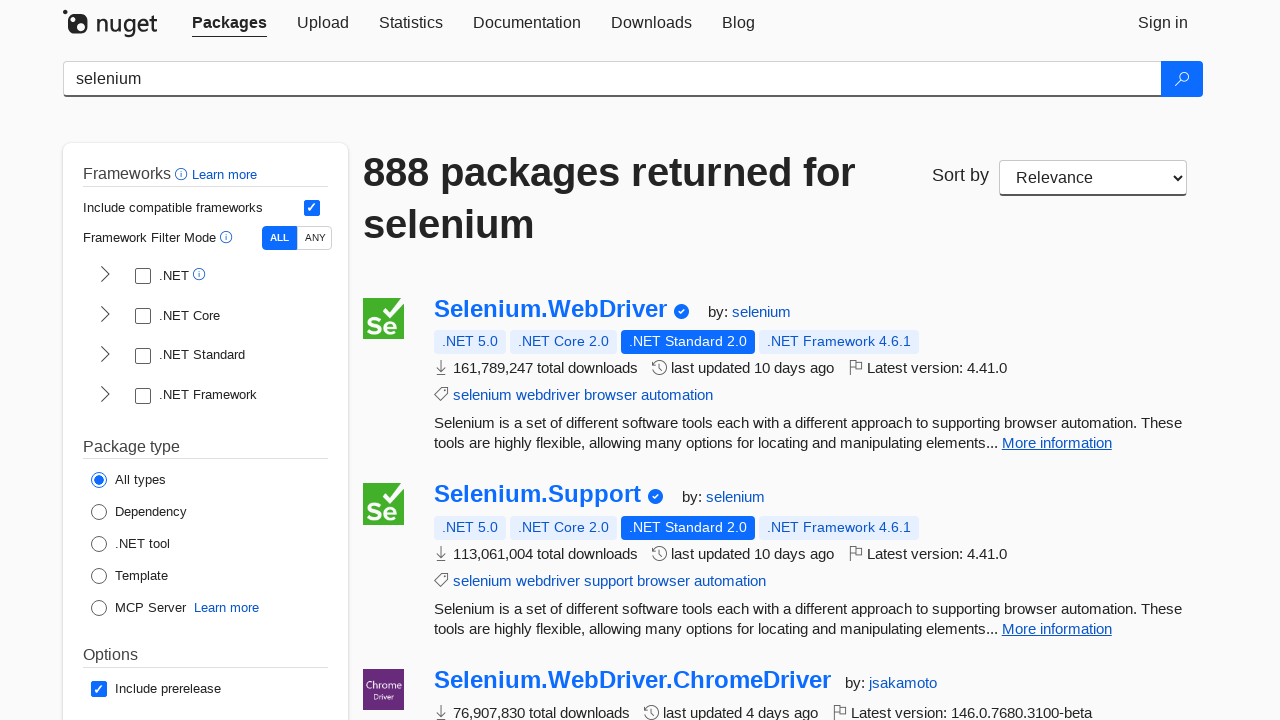

Verified package details element is present
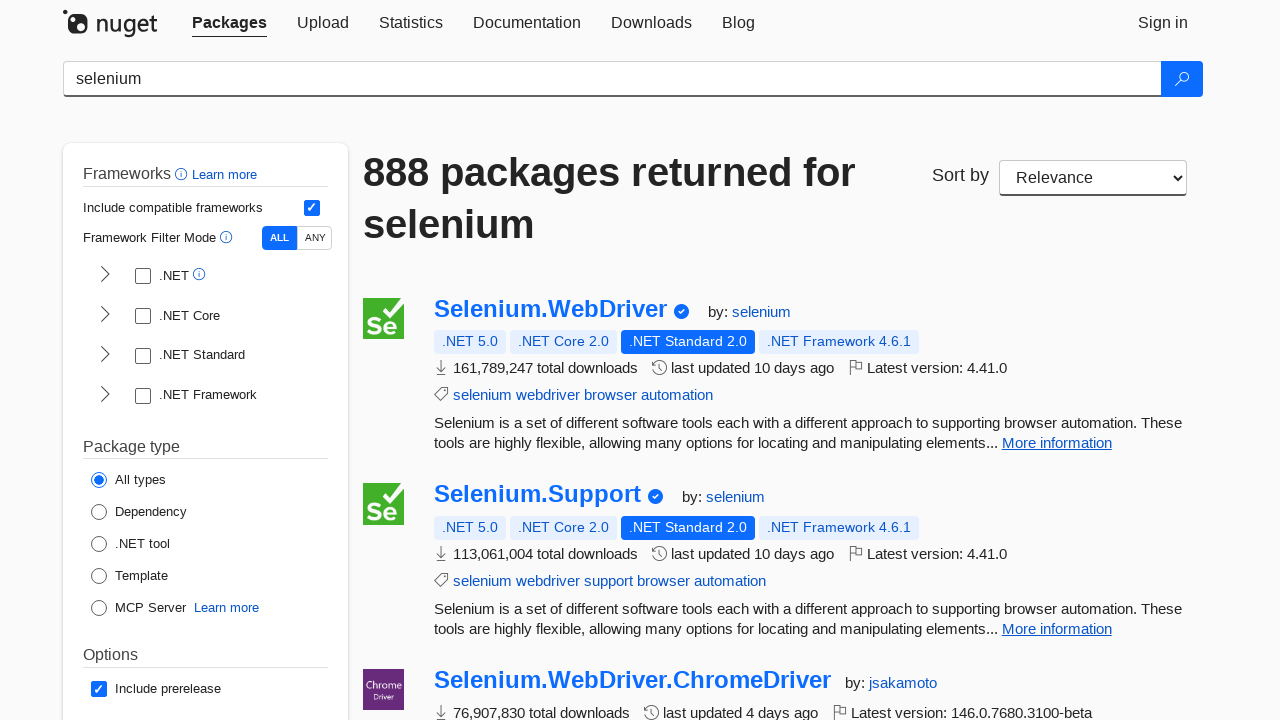

Verified package title element is present
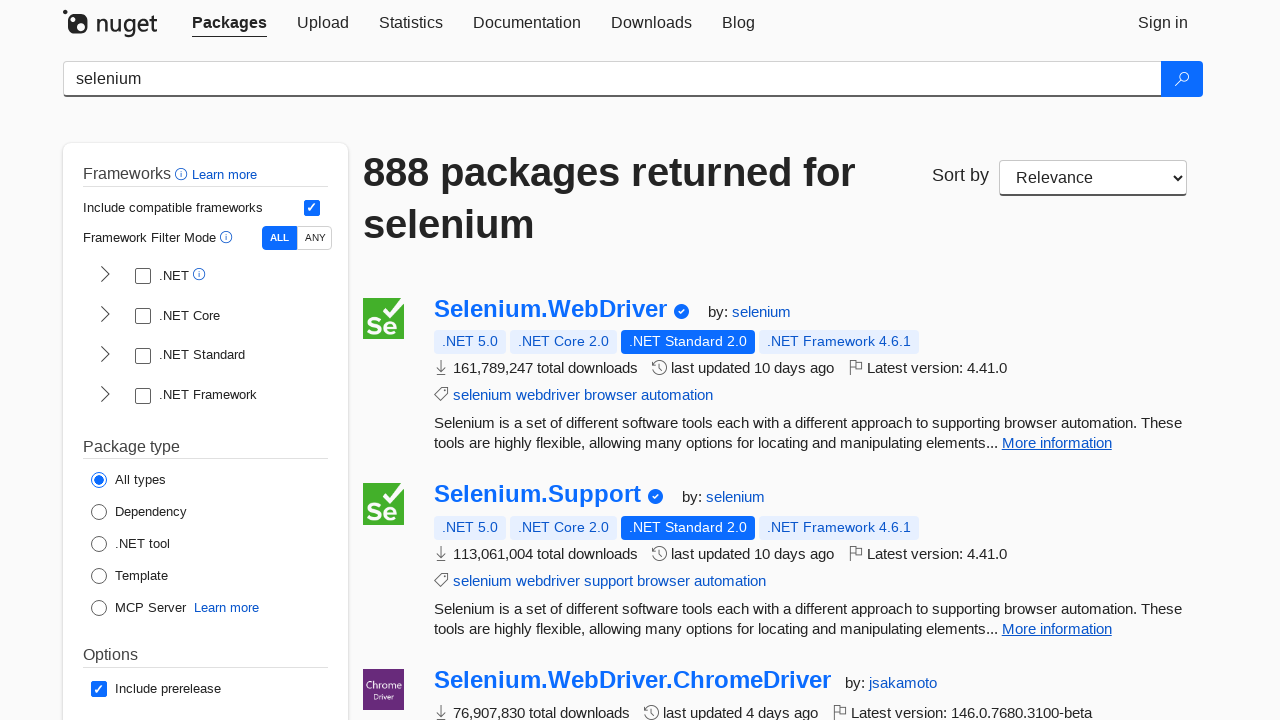

Verified package details element is present
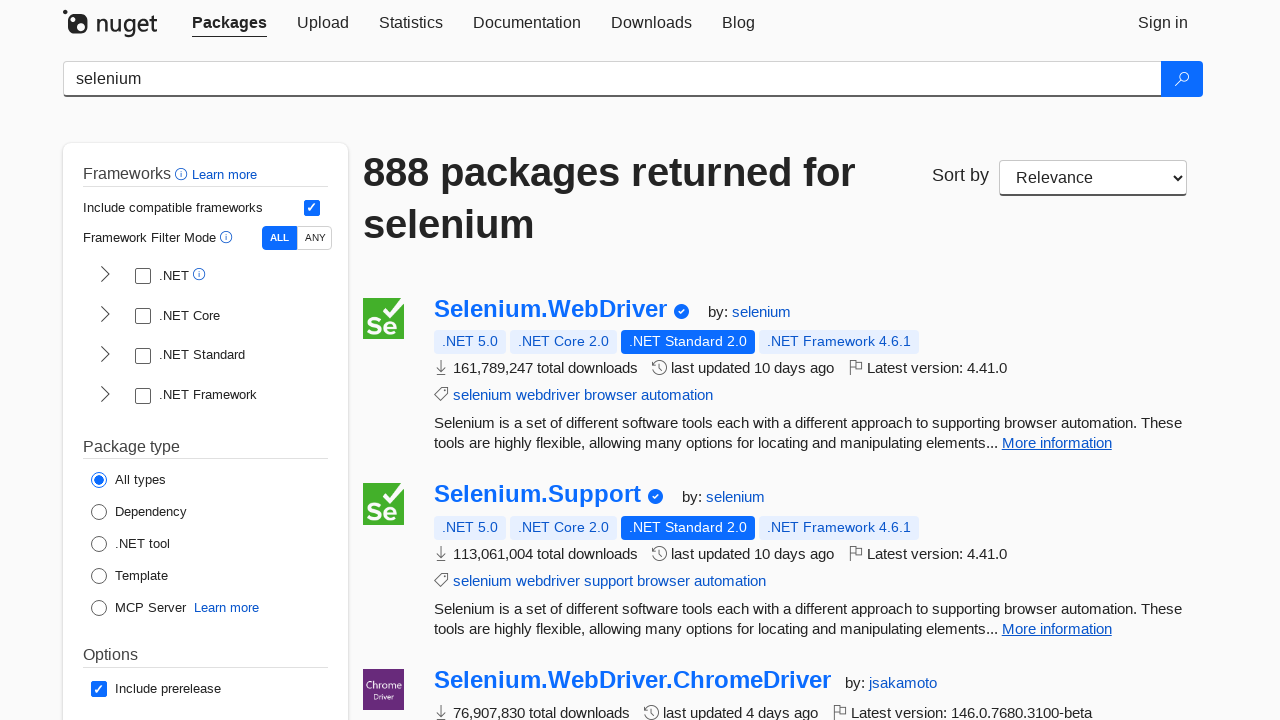

Verified package title element is present
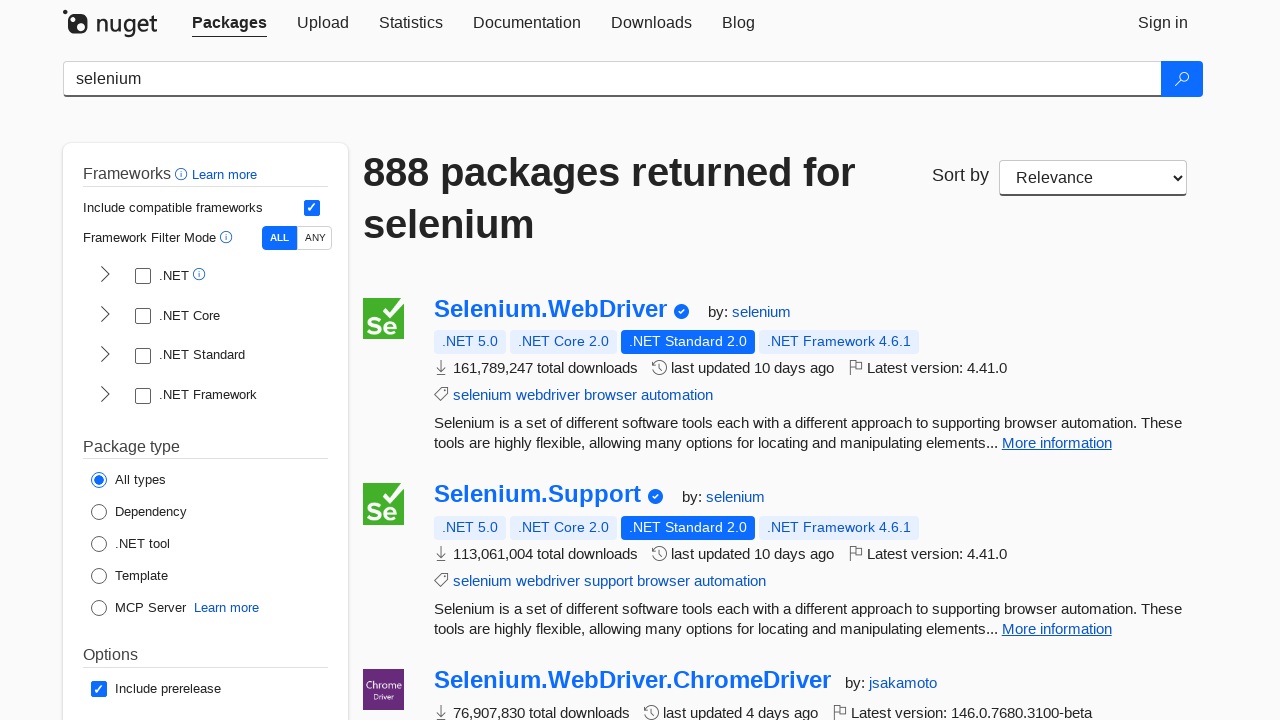

Verified package details element is present
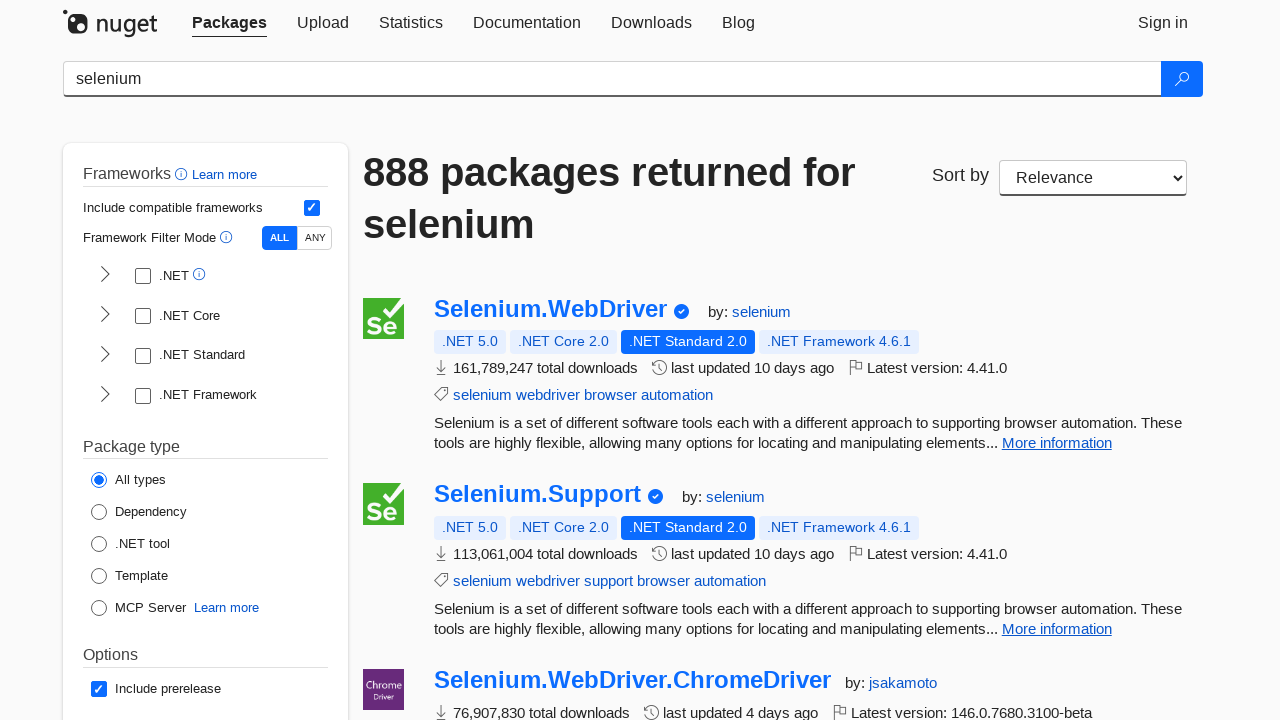

Verified package title element is present
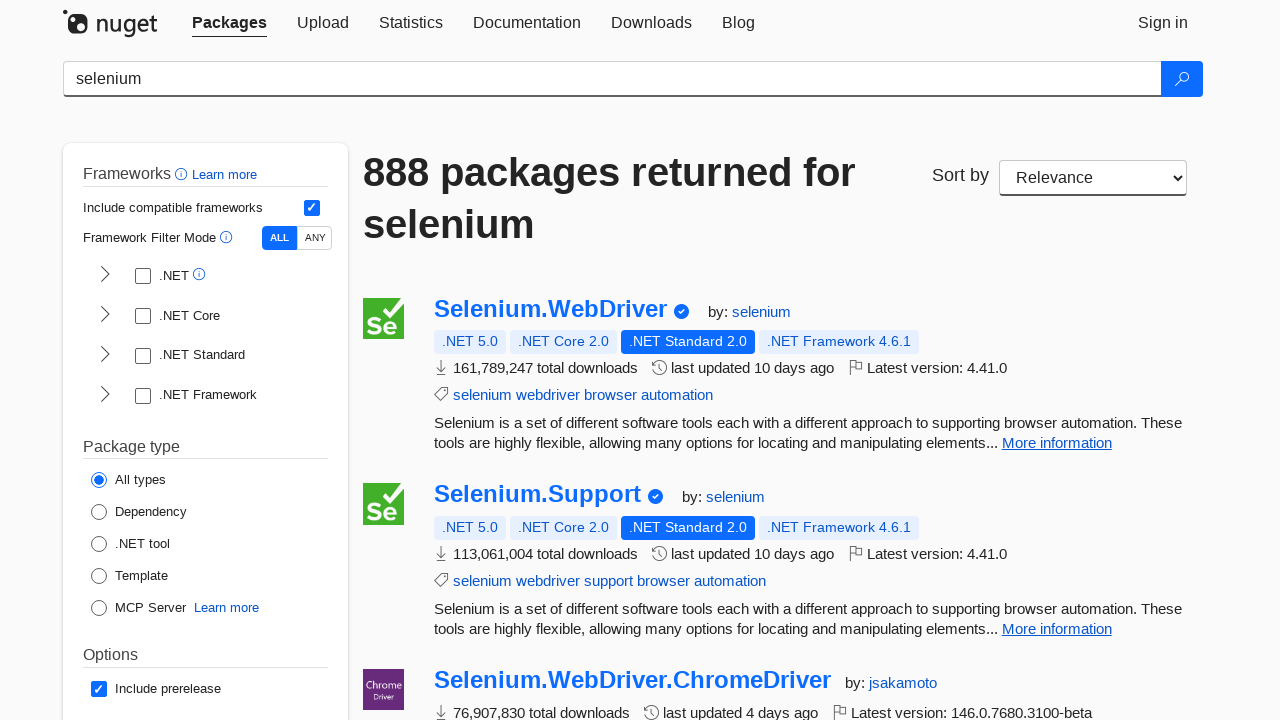

Verified package details element is present
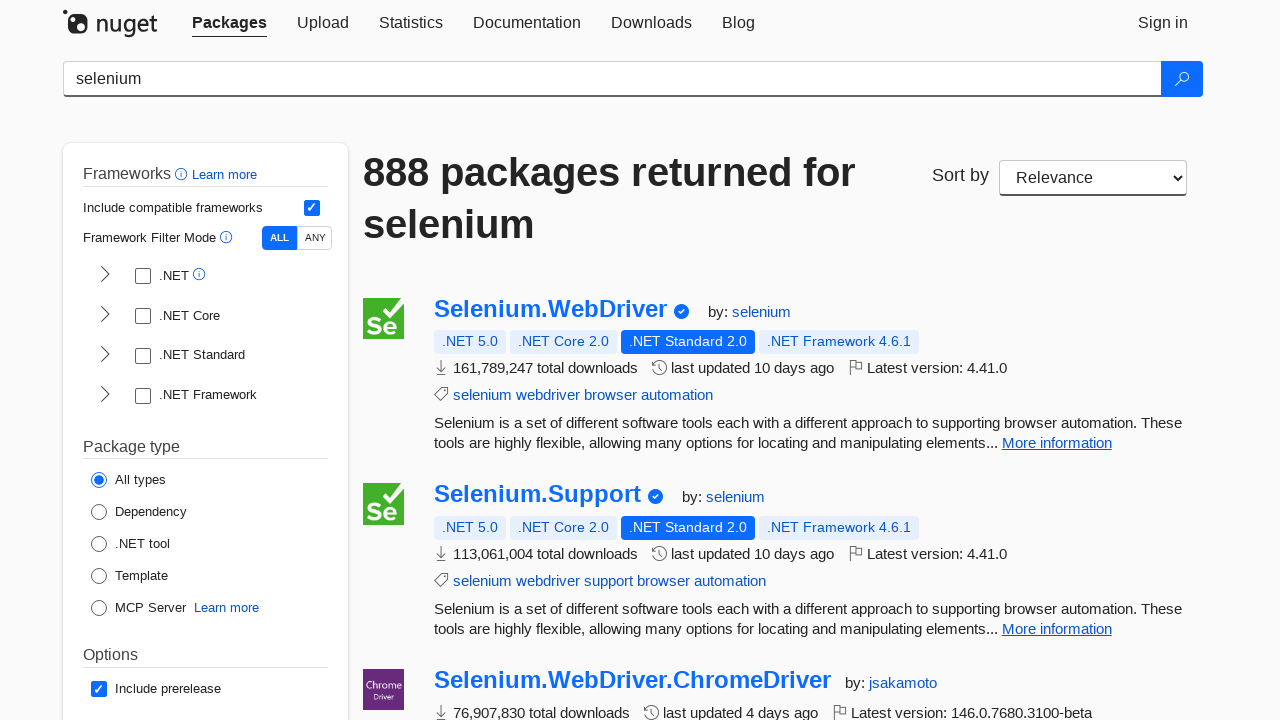

Verified package title element is present
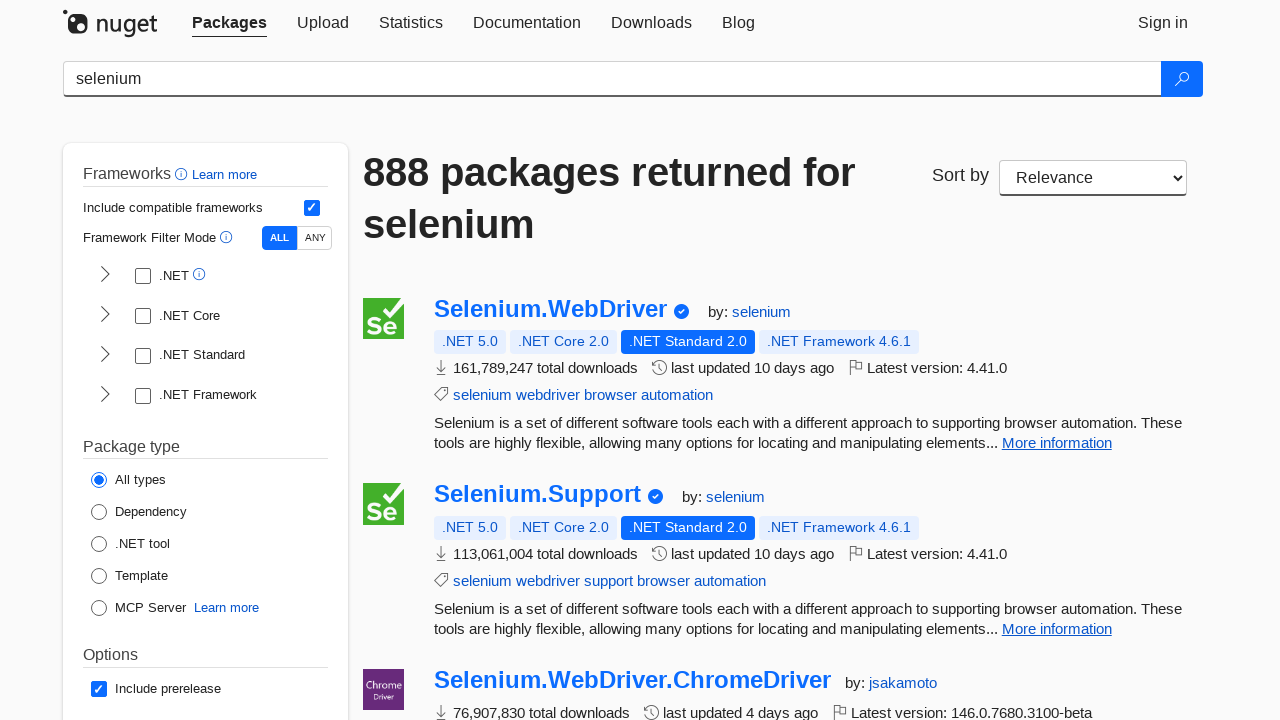

Verified package details element is present
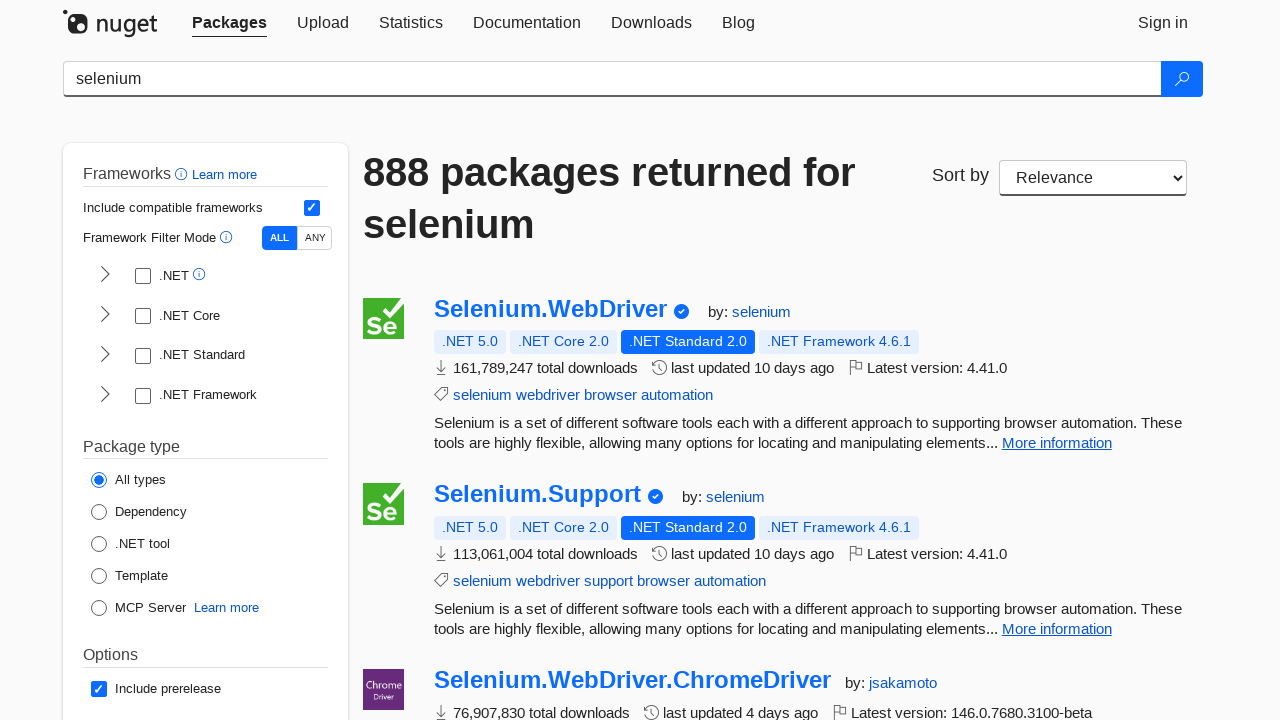

Verified package title element is present
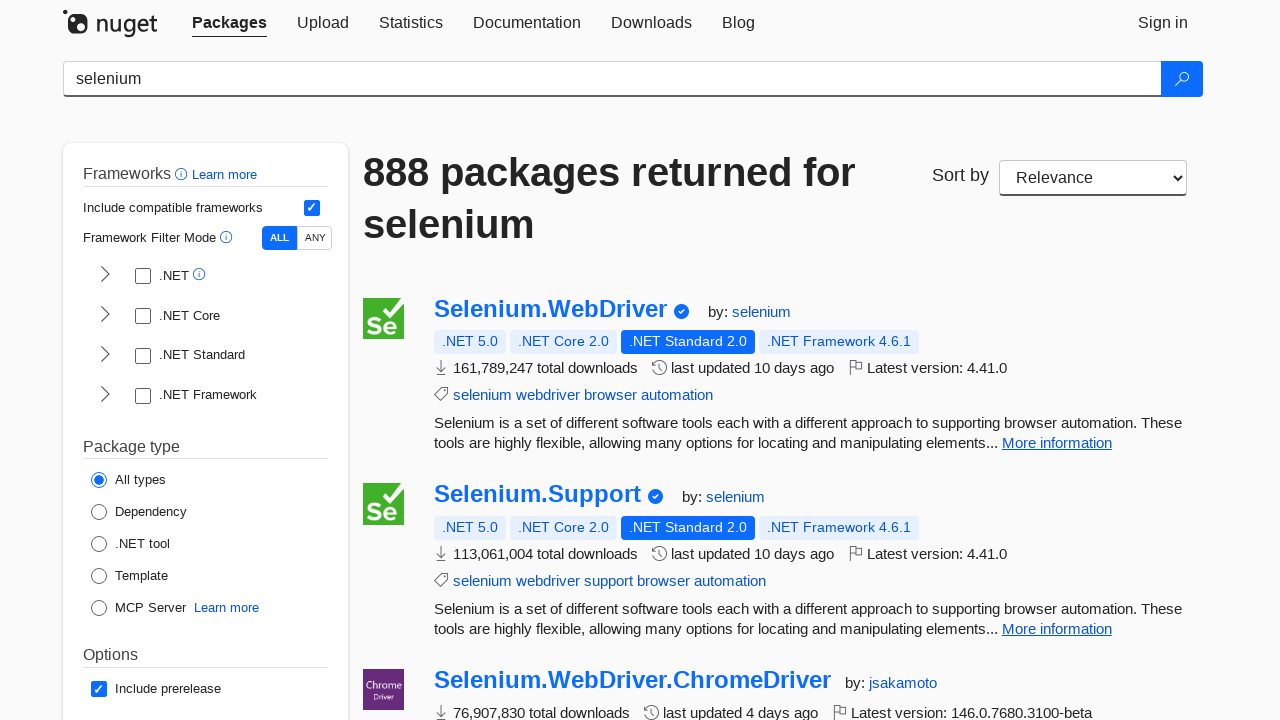

Verified package details element is present
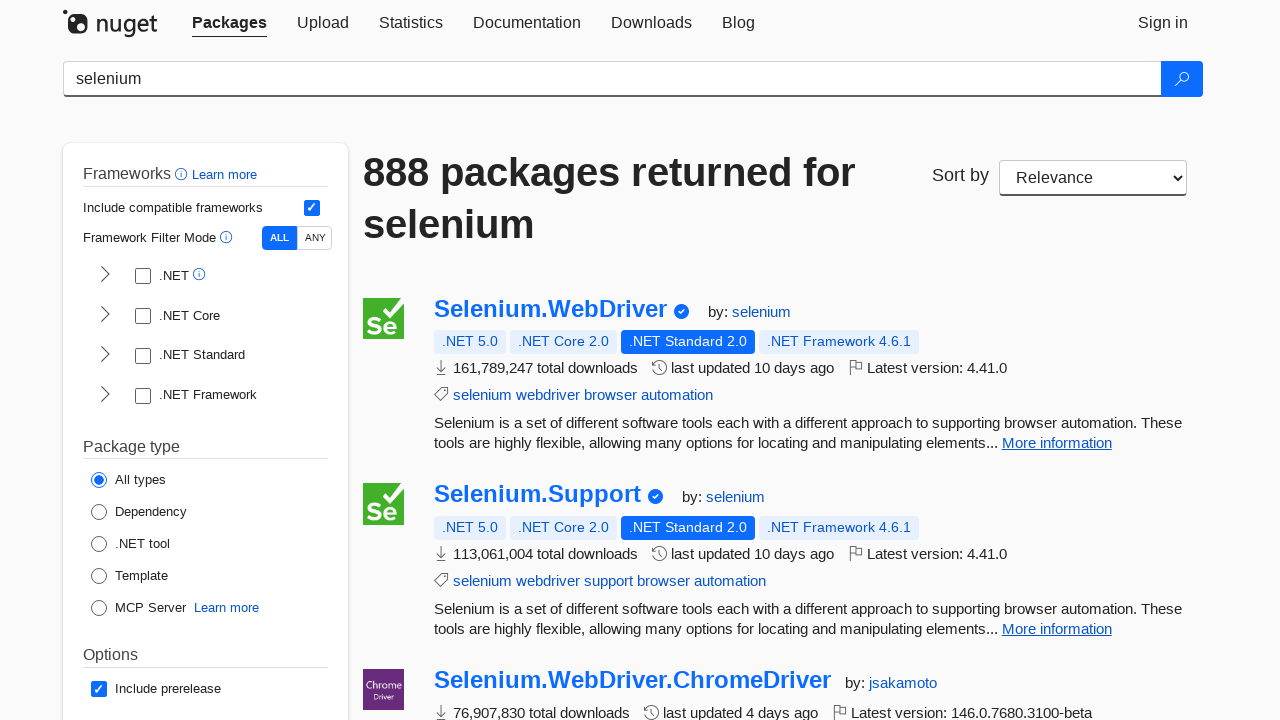

Verified package title element is present
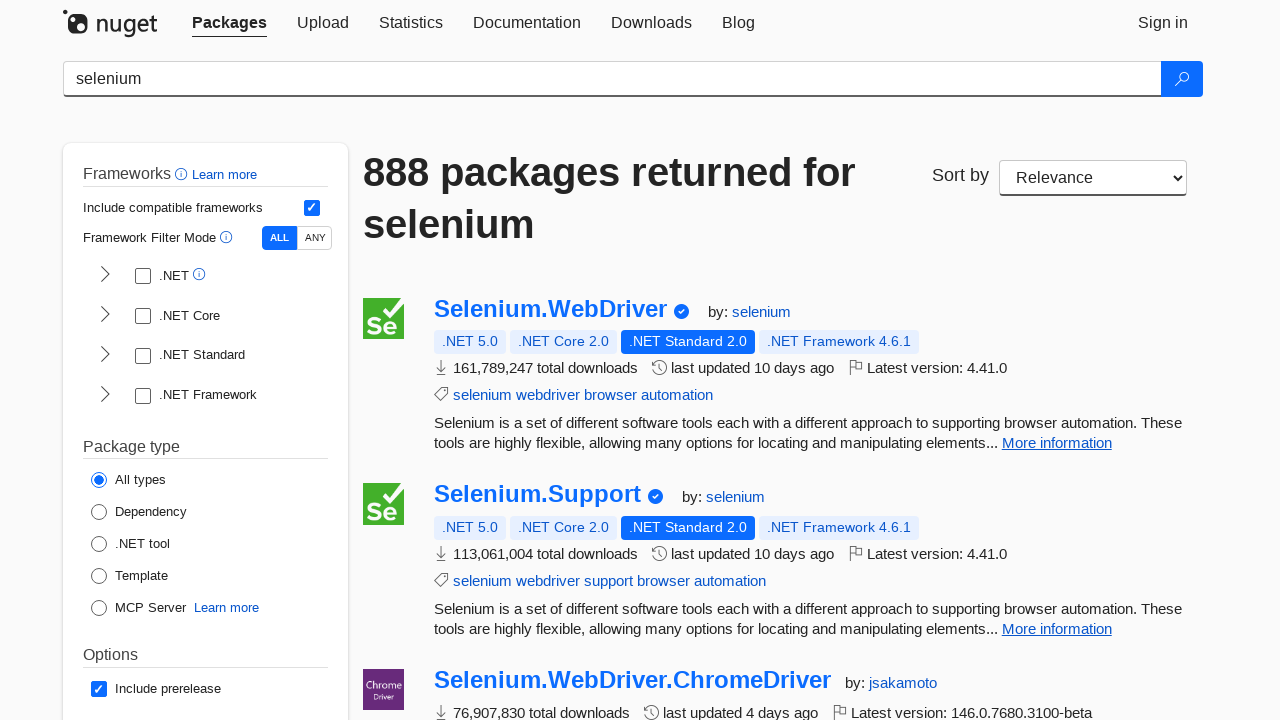

Verified package details element is present
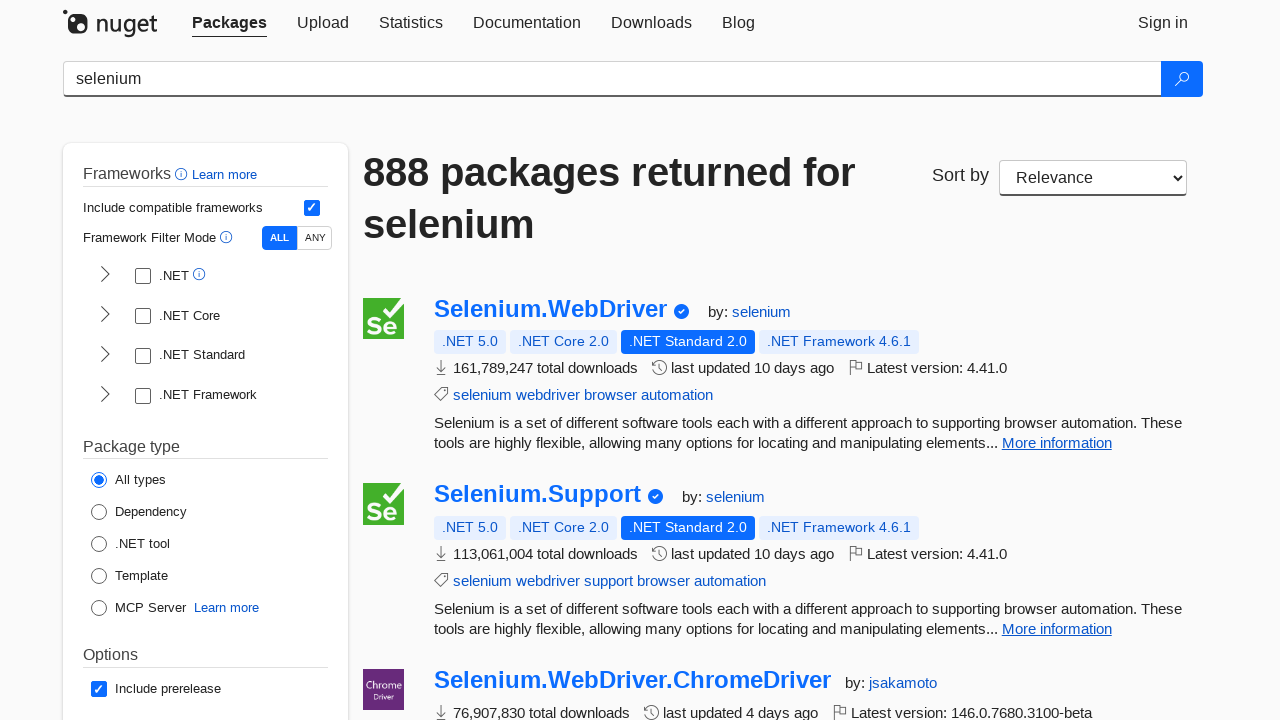

Verified package title element is present
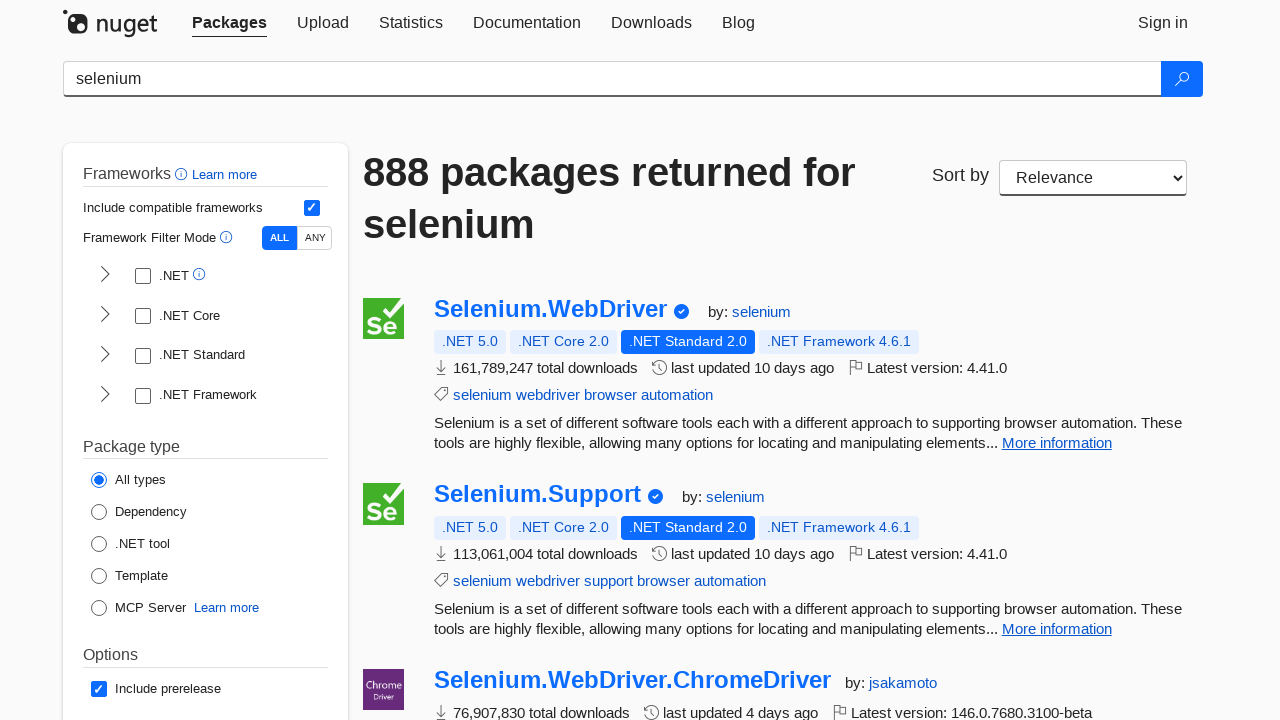

Verified package details element is present
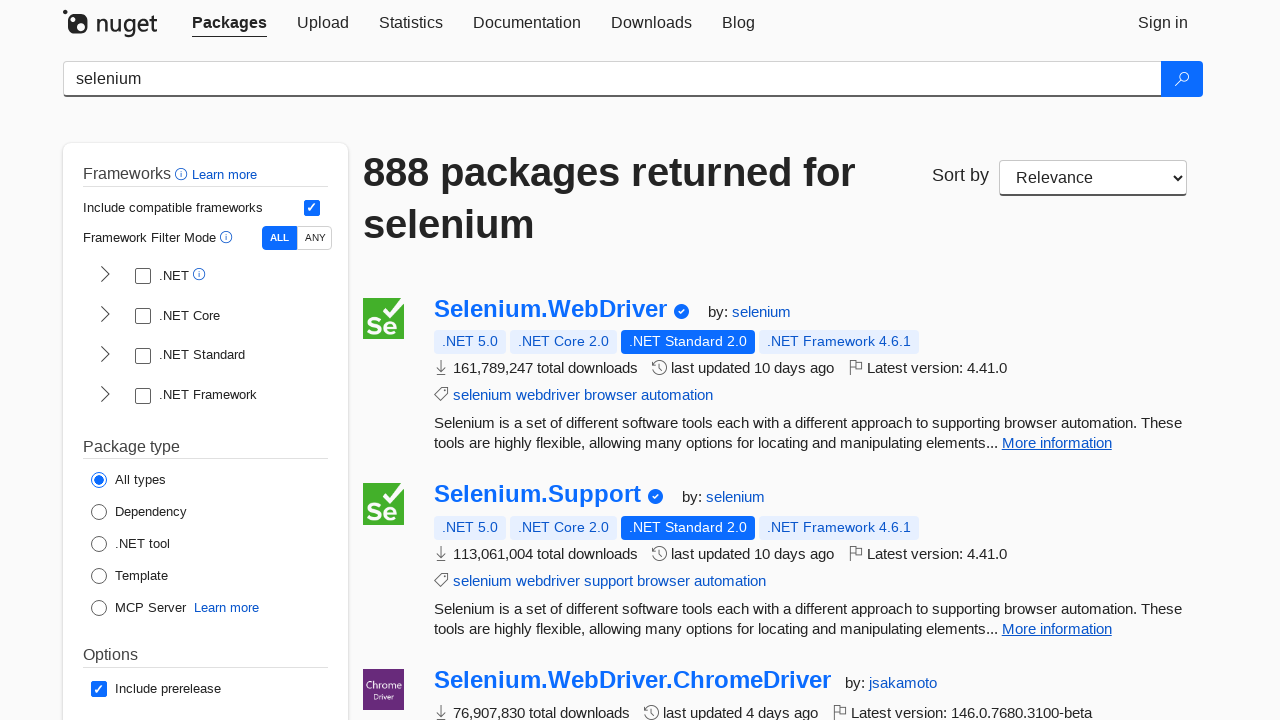

Verified package title element is present
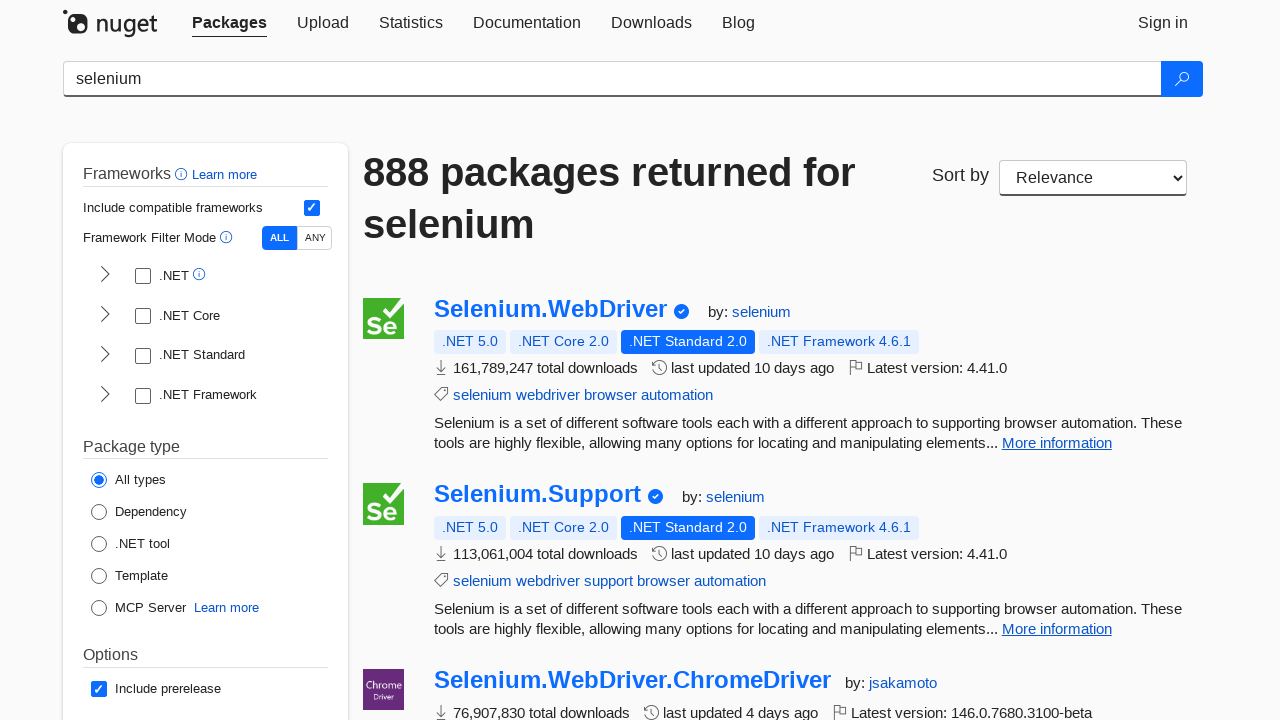

Verified package details element is present
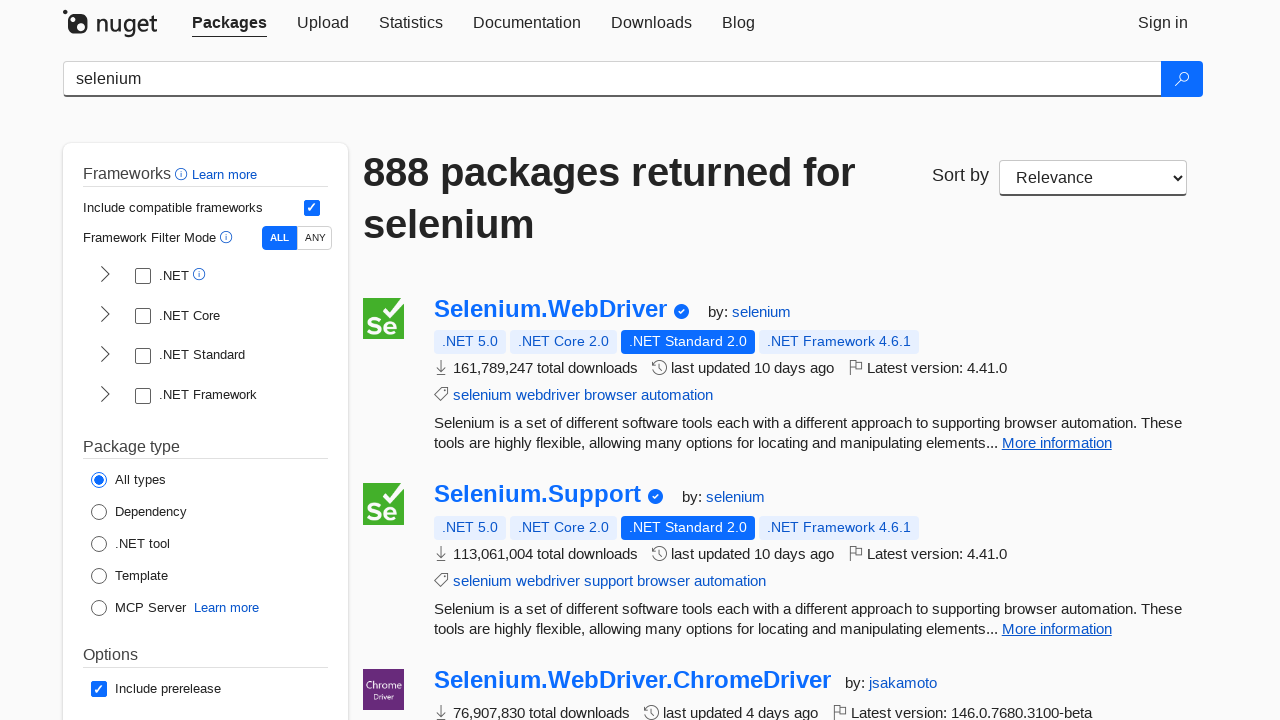

Verified package title element is present
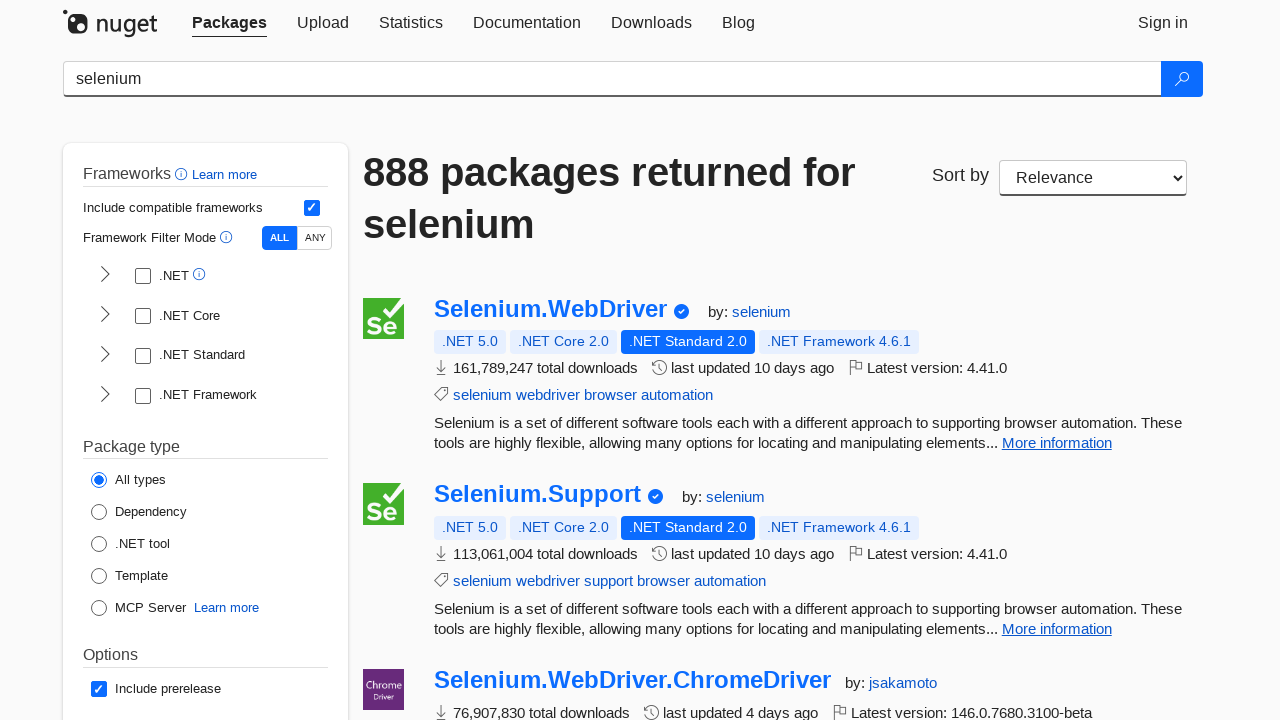

Verified package details element is present
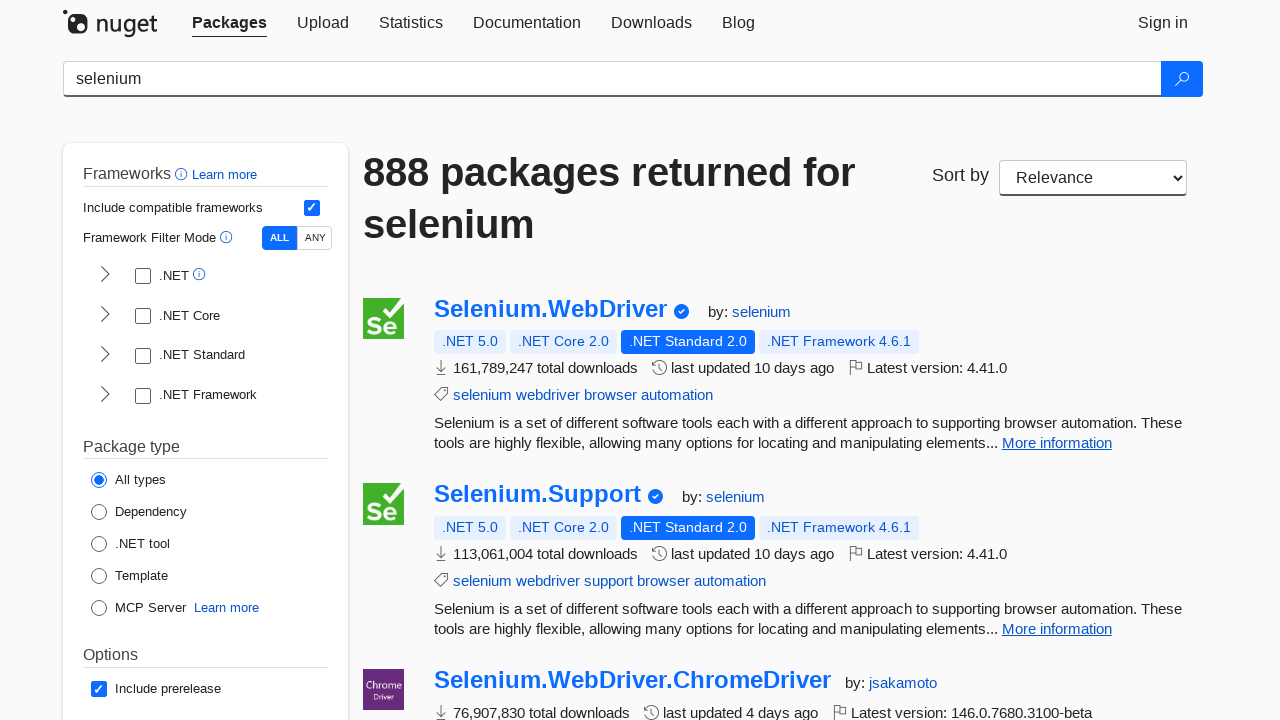

Verified package title element is present
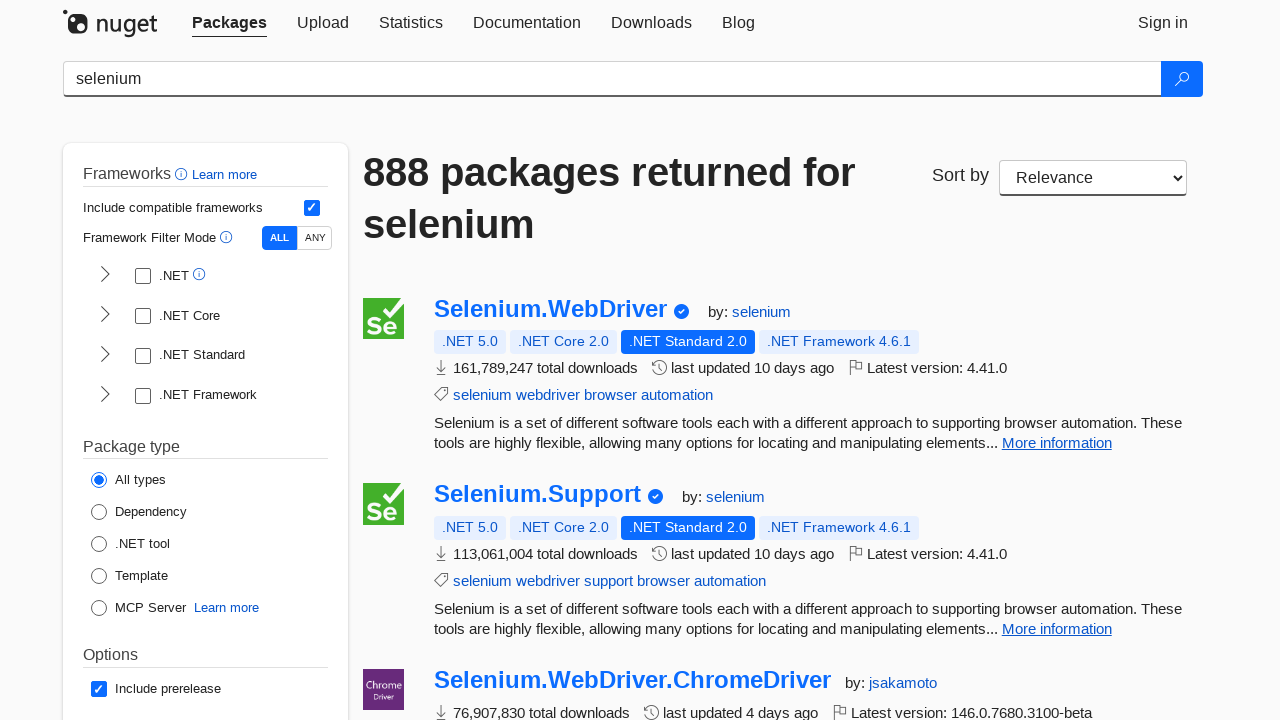

Verified package details element is present
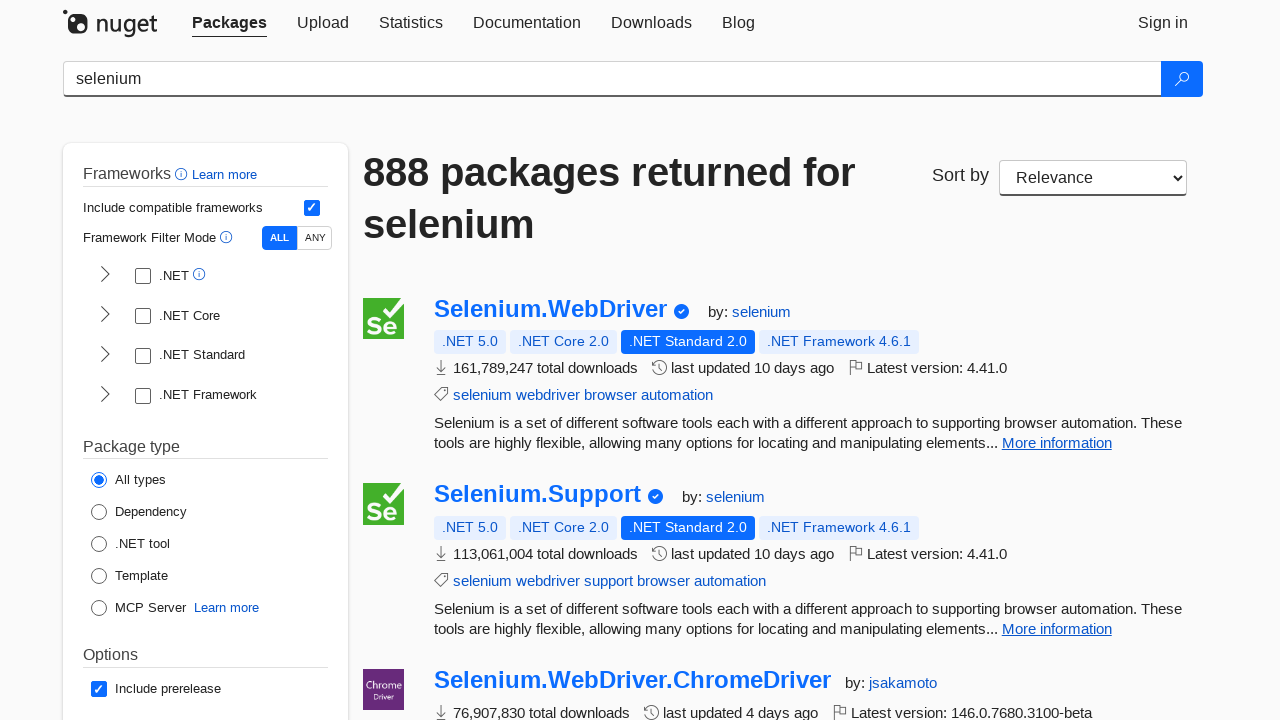

Verified package title element is present
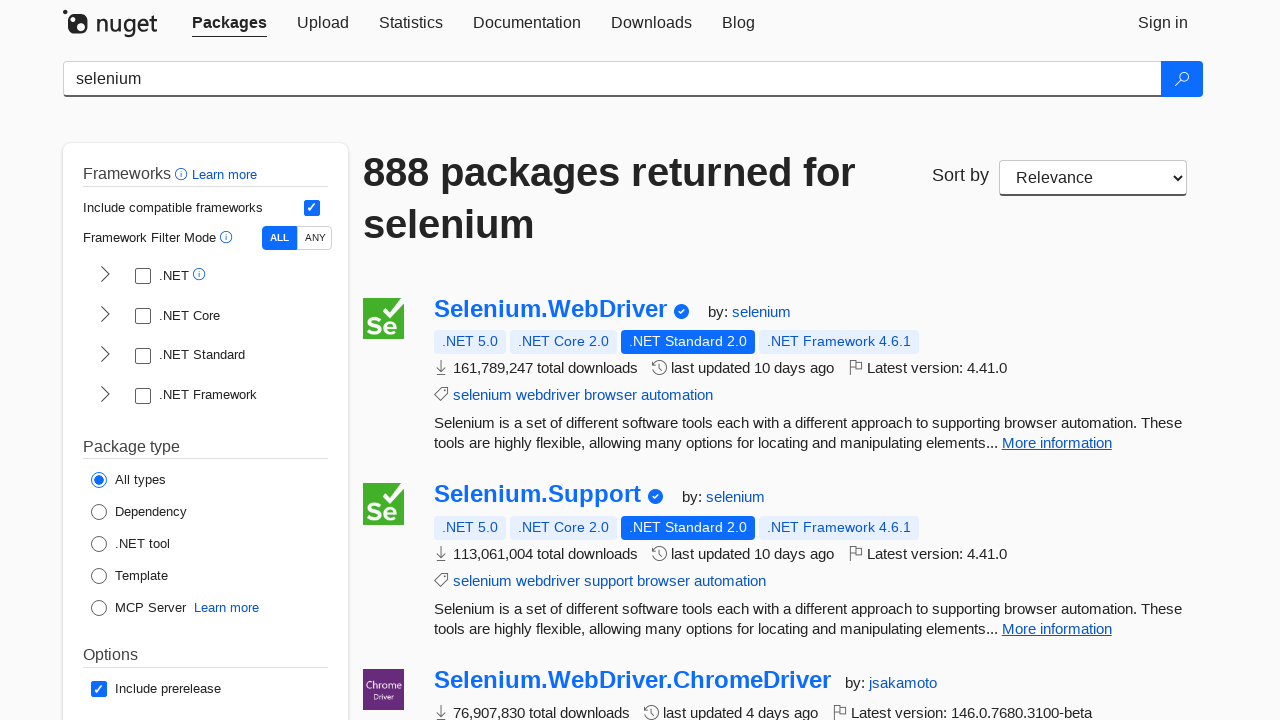

Verified package details element is present
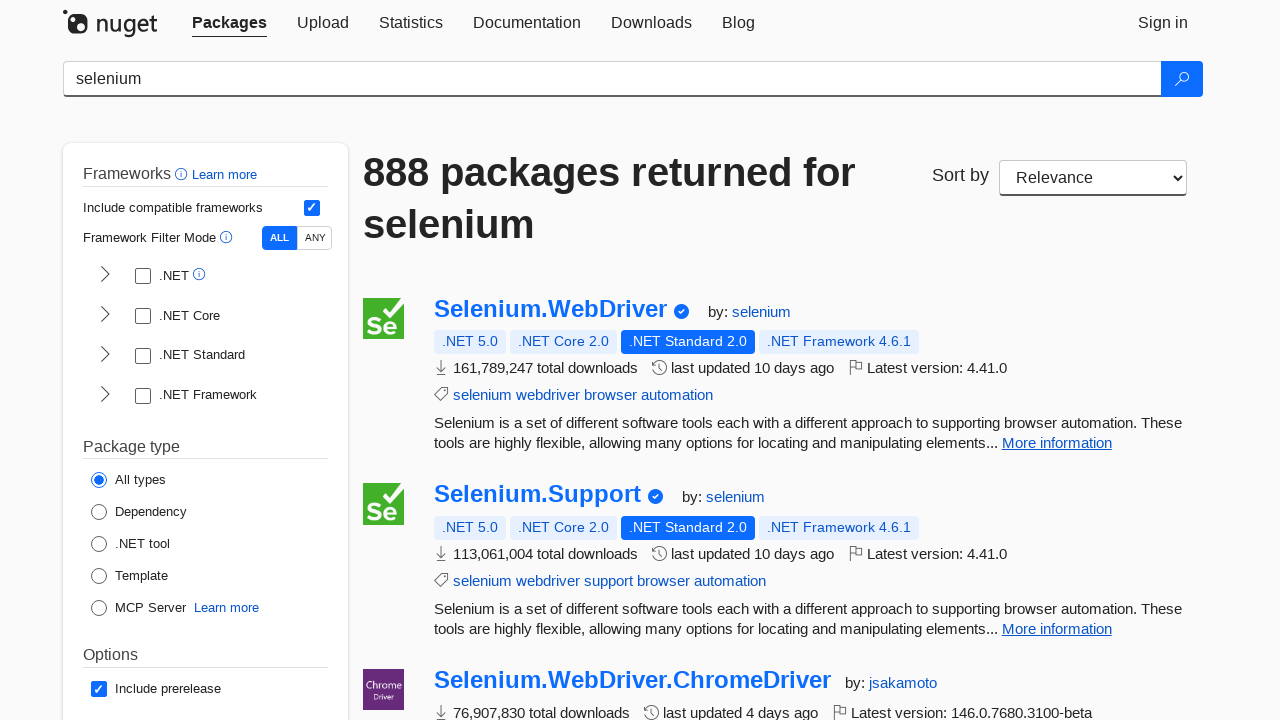

Verified package title element is present
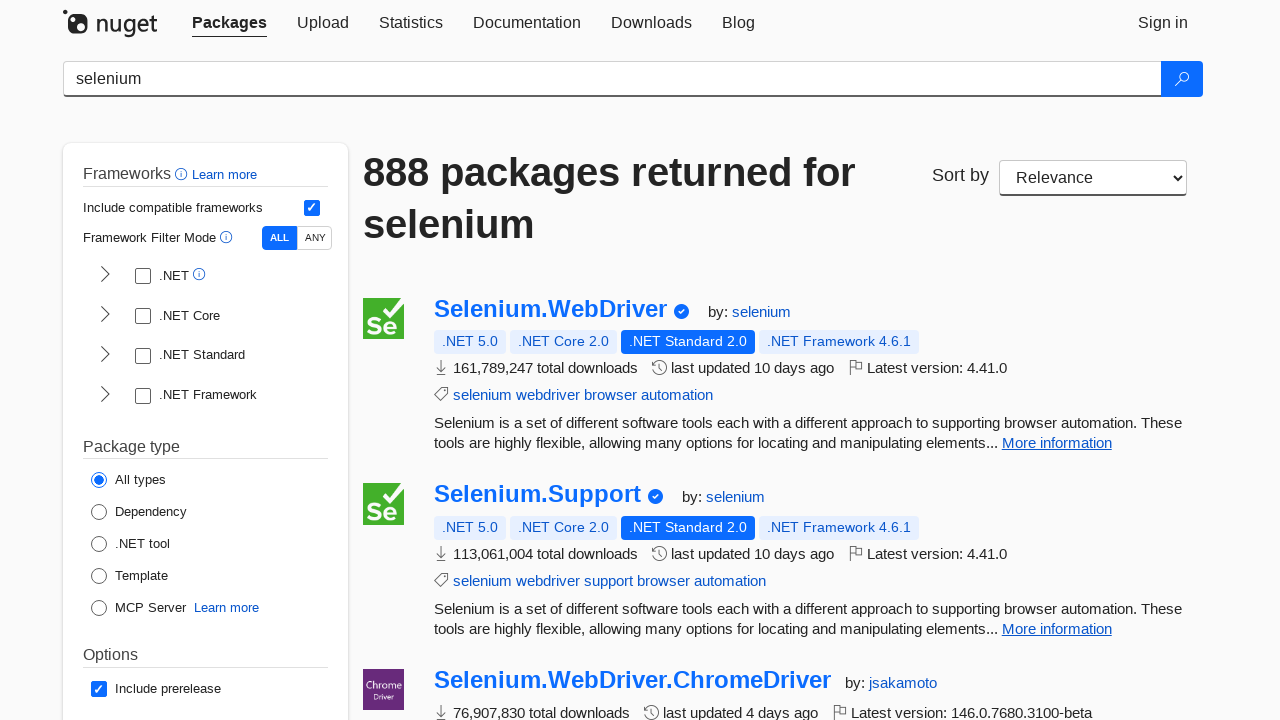

Verified package details element is present
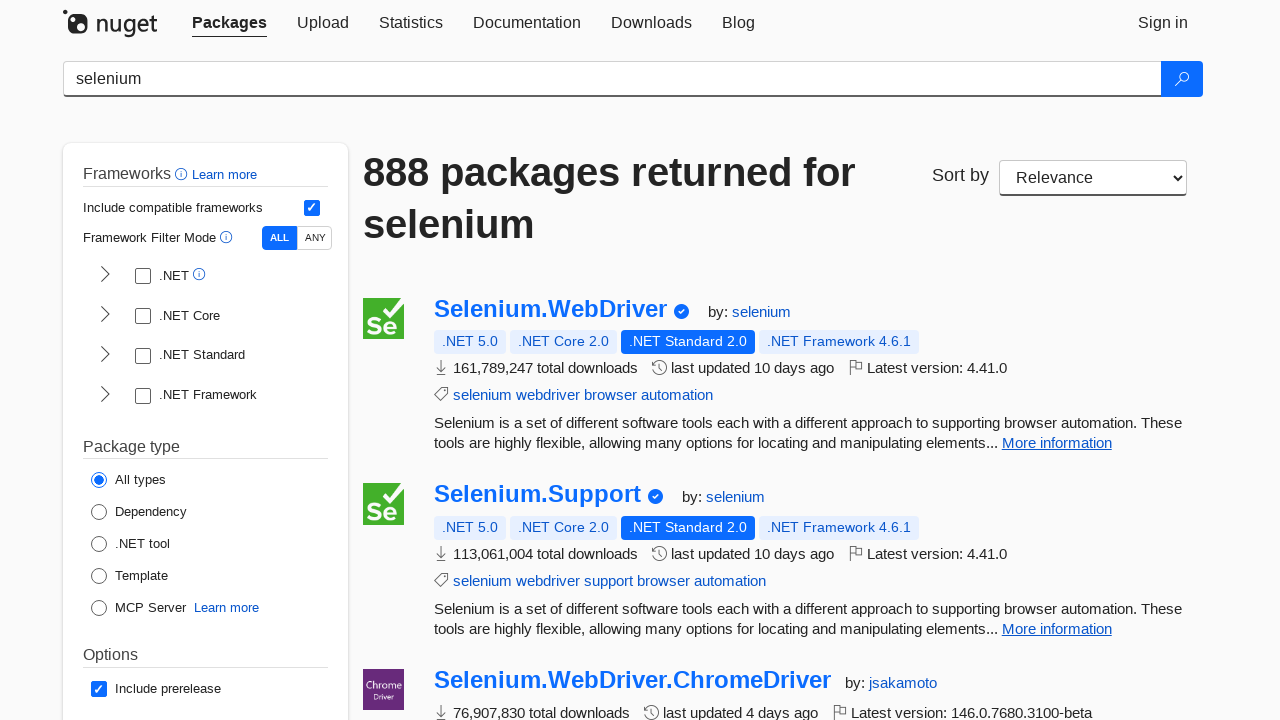

Verified package title element is present
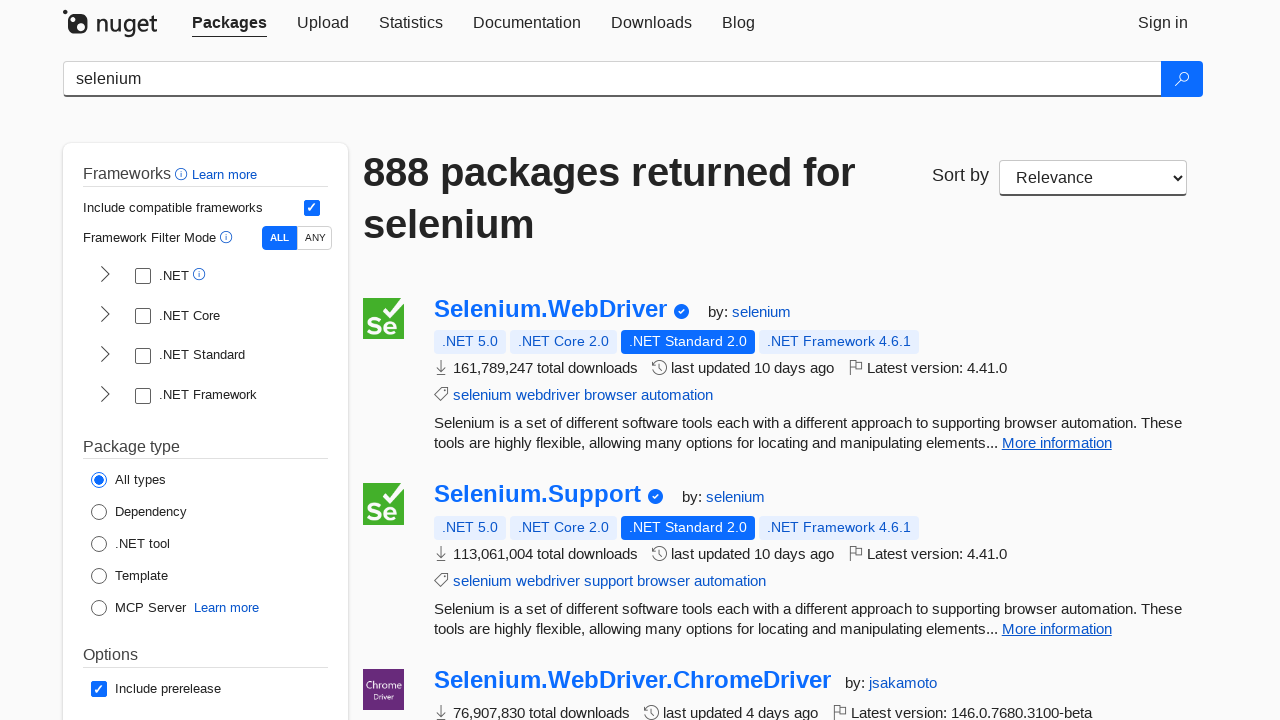

Verified package details element is present
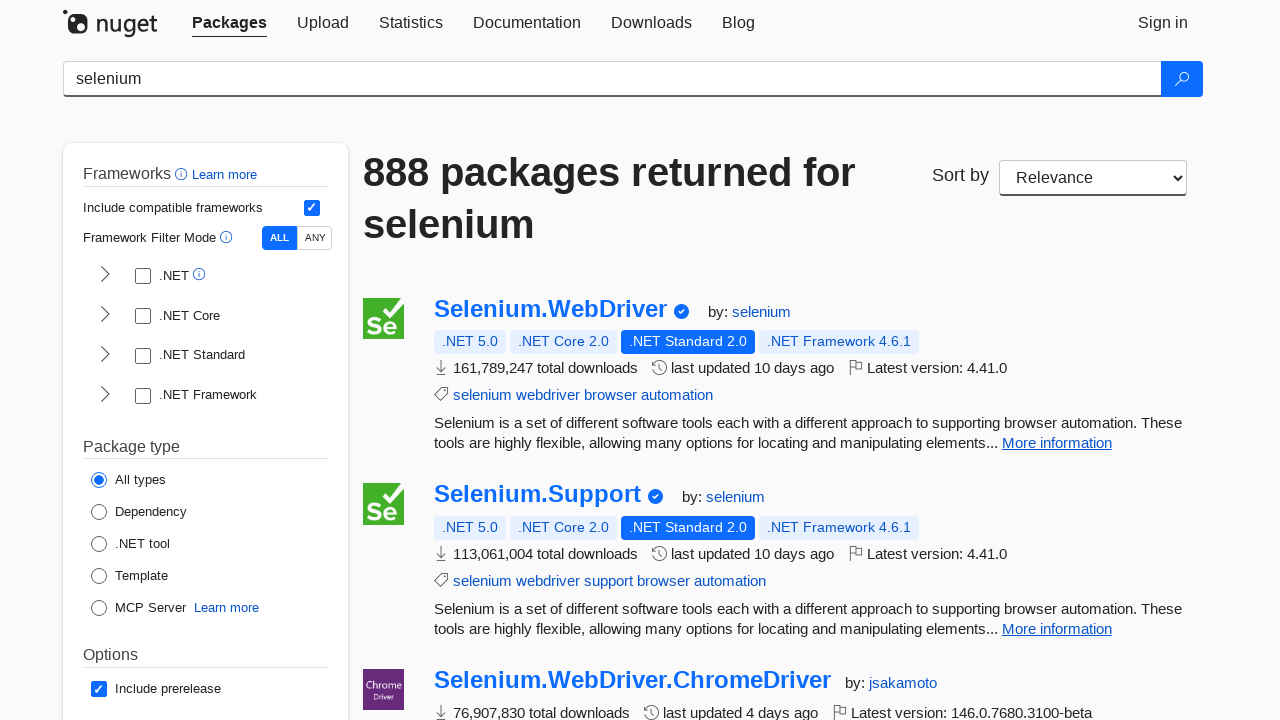

Verified package title element is present
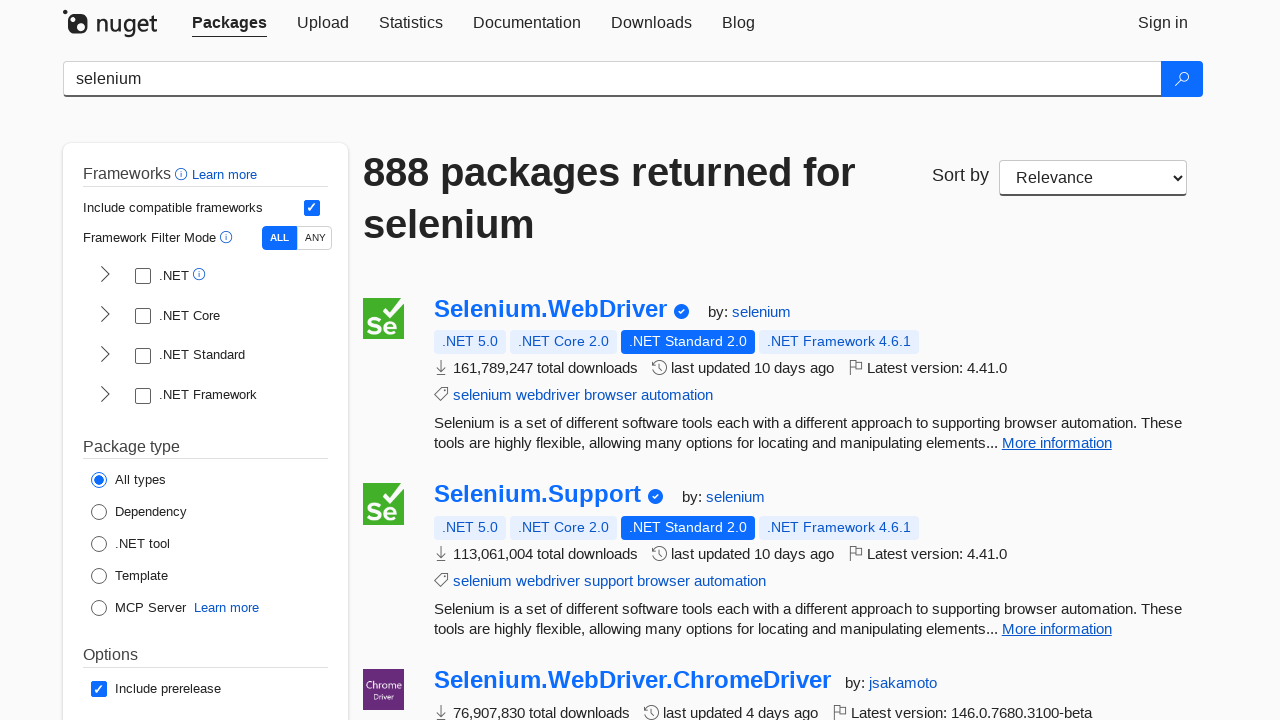

Verified package details element is present
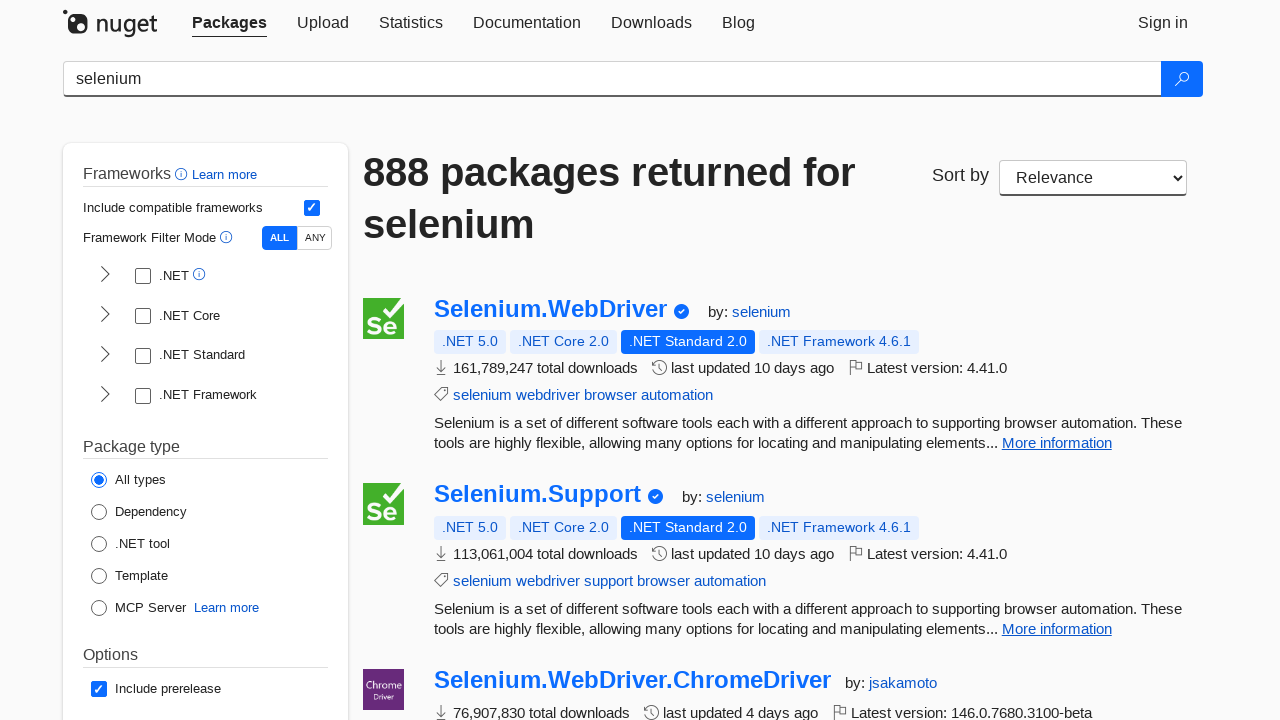

Verified package title element is present
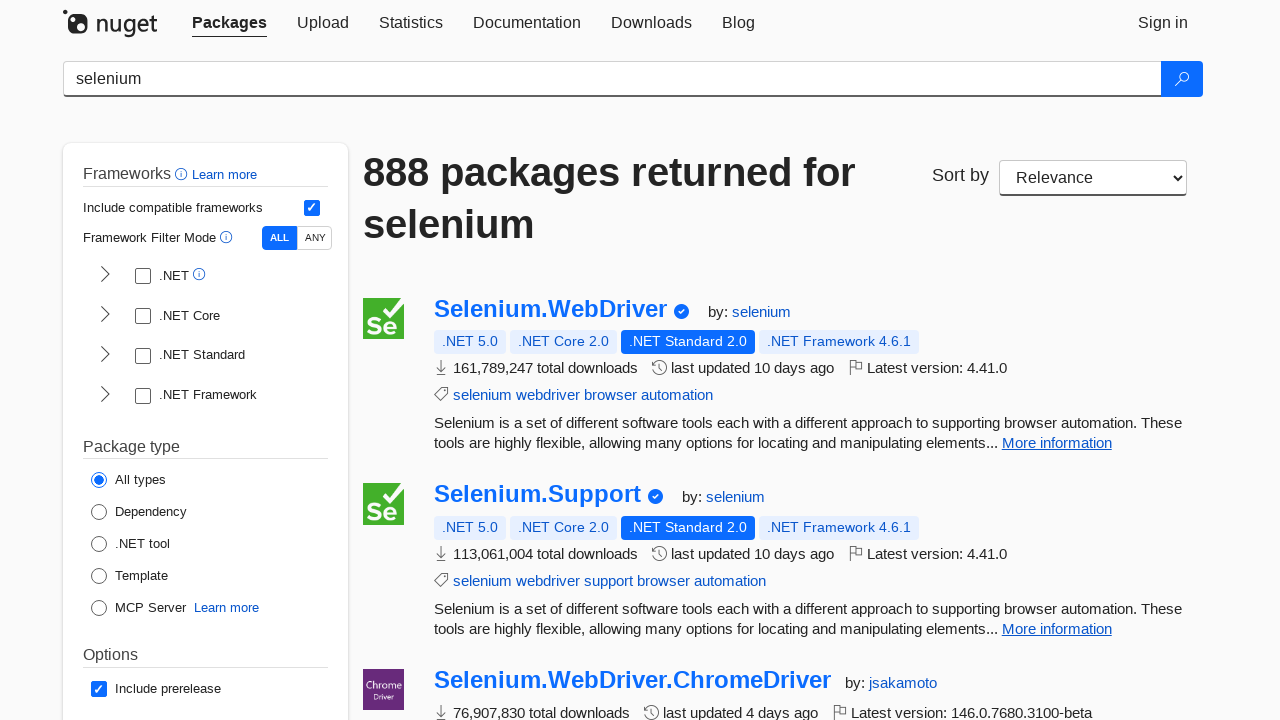

Verified package details element is present
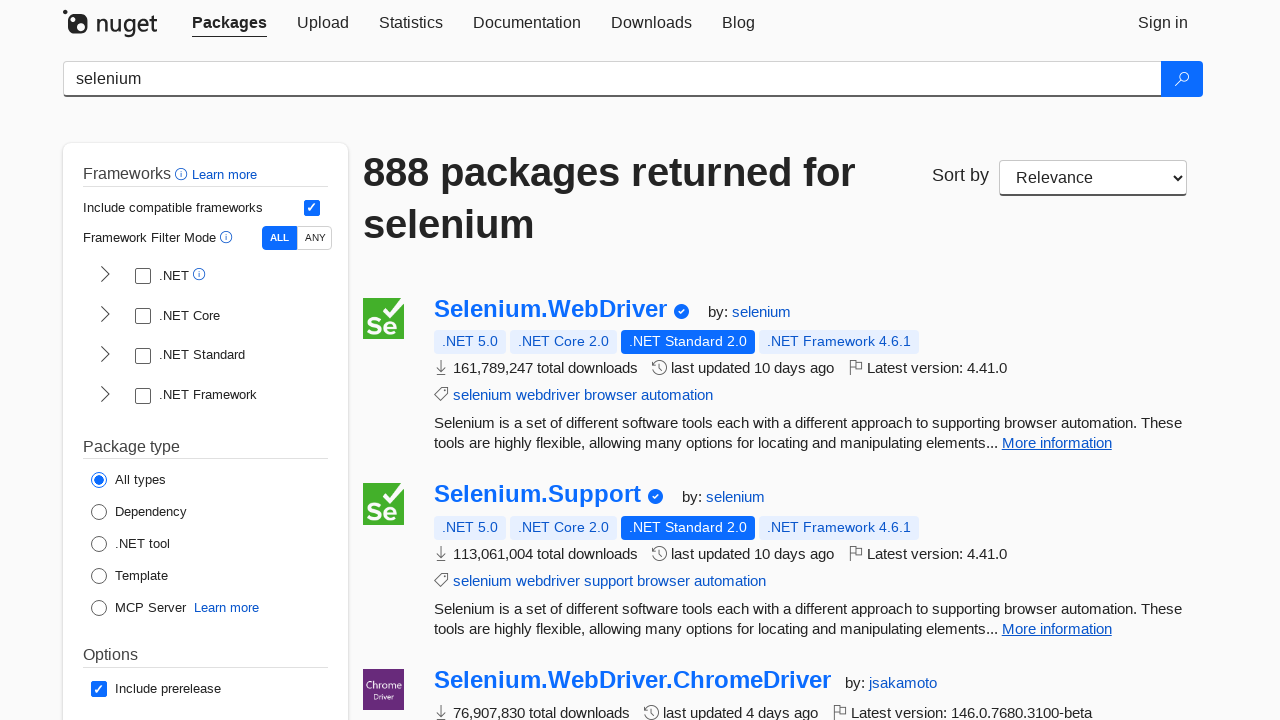

Verified package title element is present
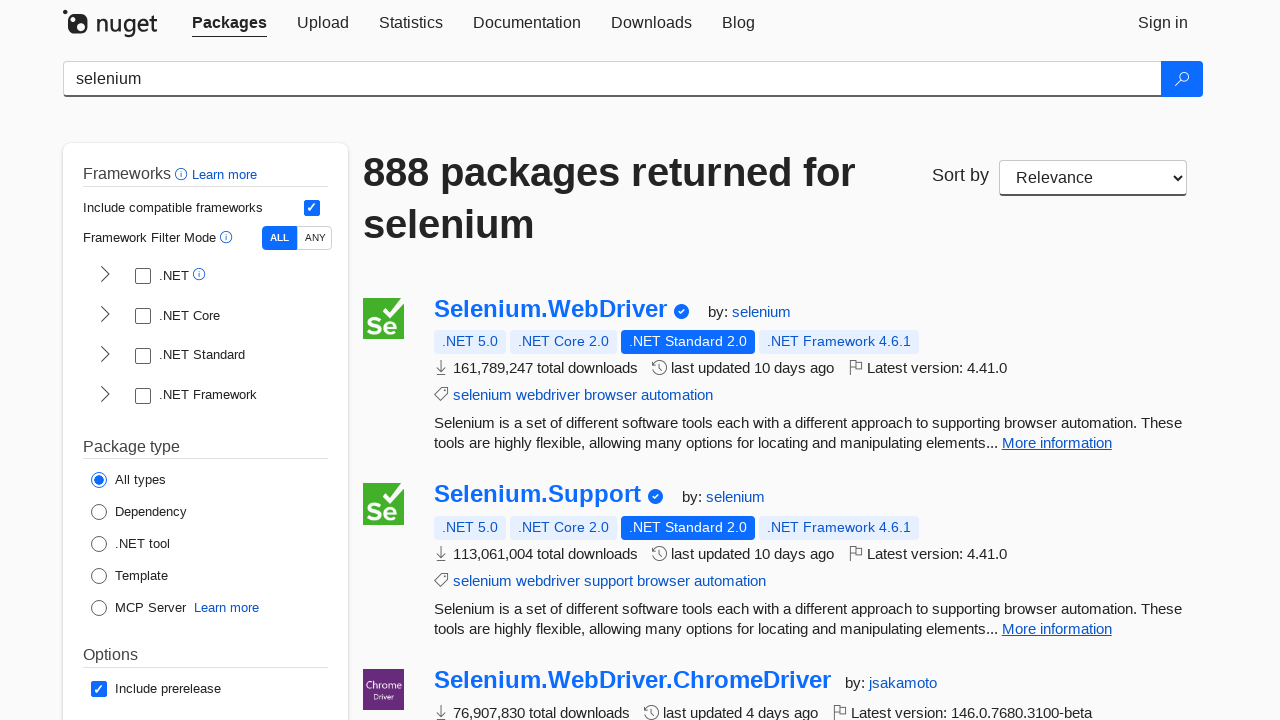

Verified package details element is present
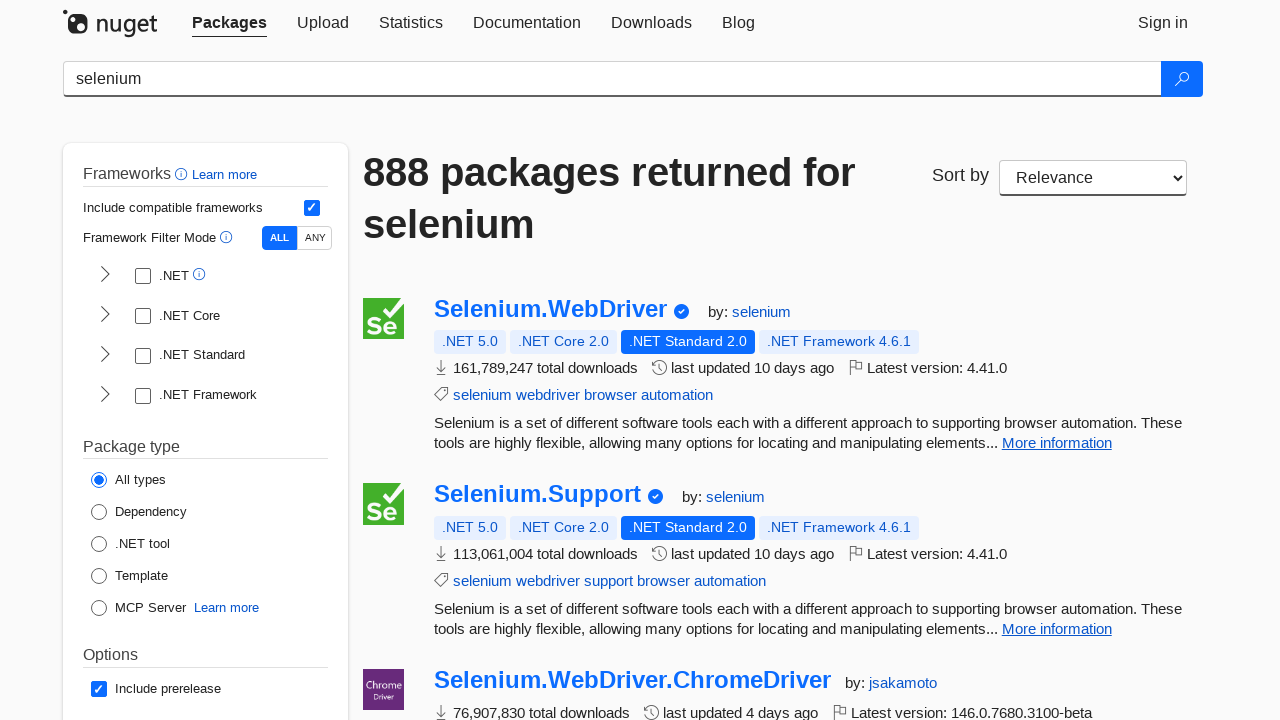

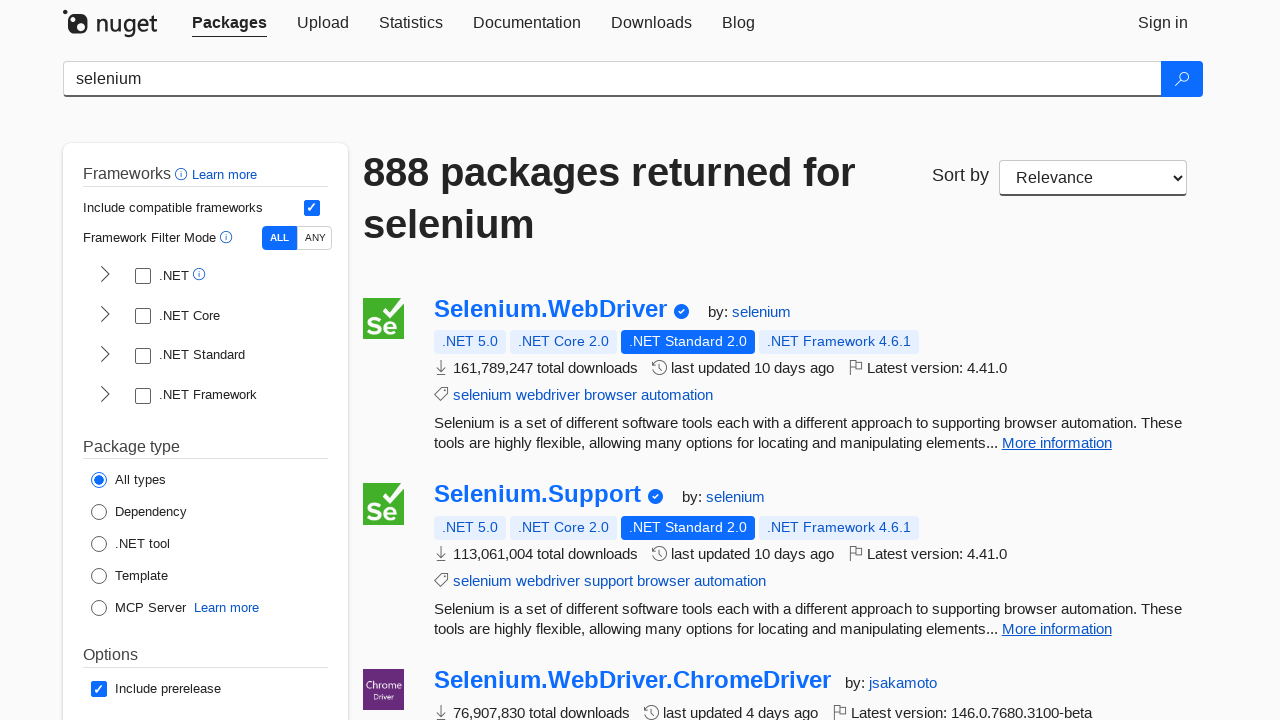